Tests form filling functionality on DemoQA, including text input fields and submission, then navigates to links and checkbox pages

Starting URL: https://demoqa.com/text-box

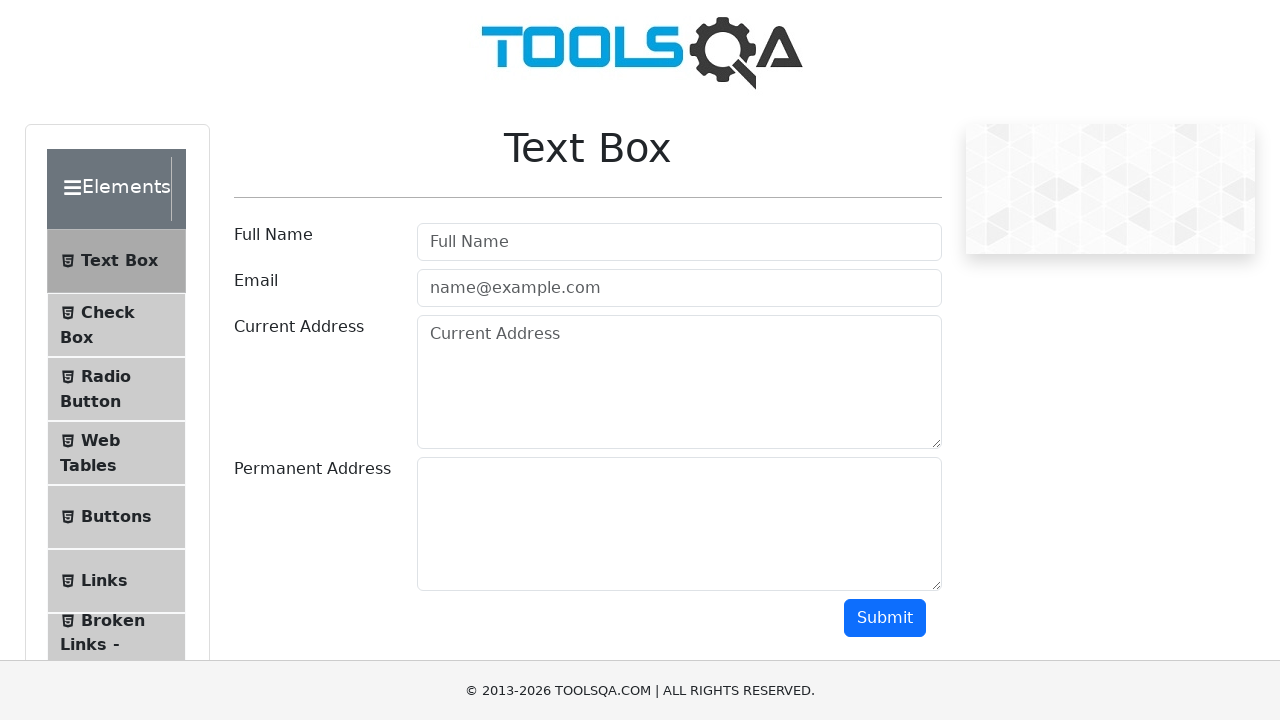

Filled Full Name field with 'Hasan' on #userName
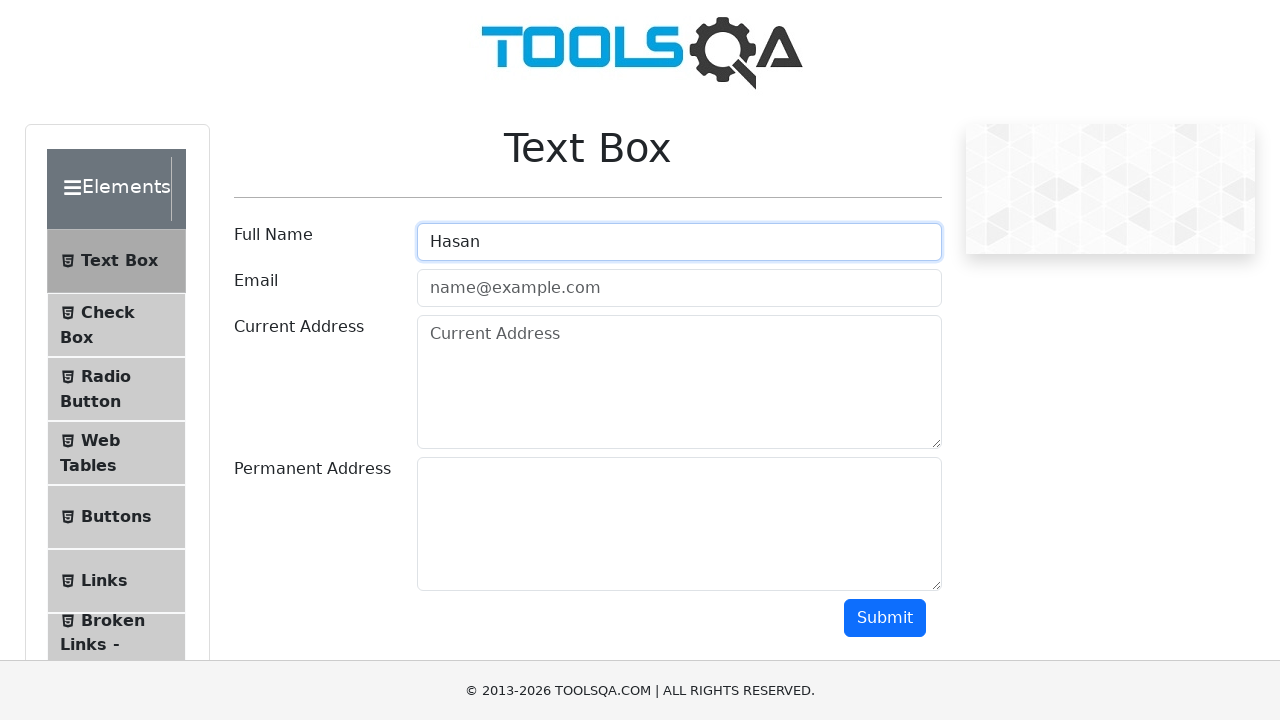

Waited 1500ms for UI update
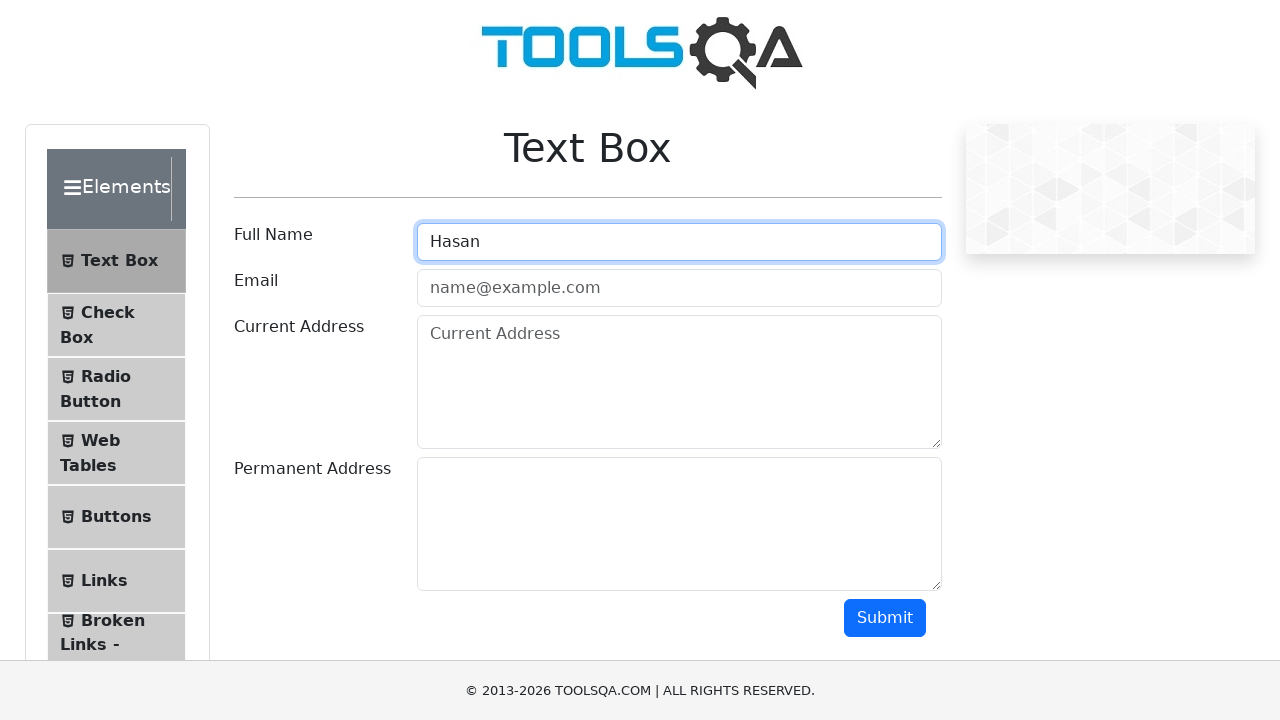

Cleared Full Name field on #userName
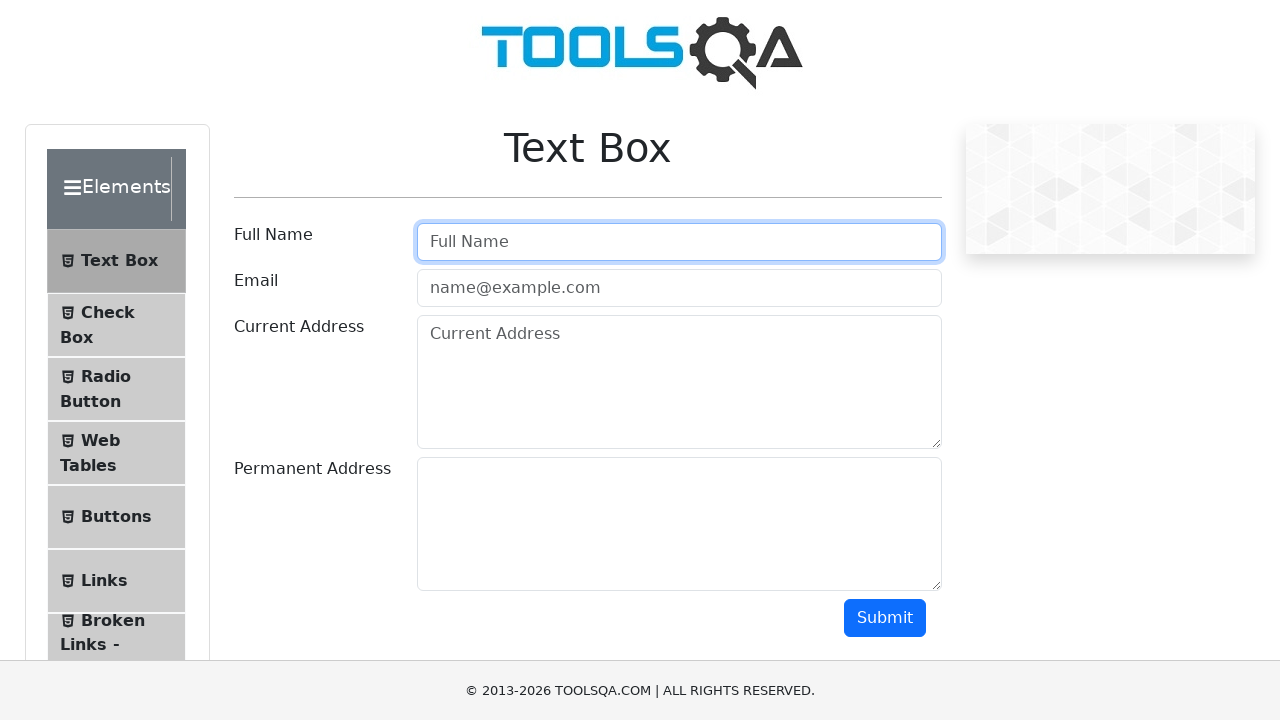

Filled Full Name field with 'Zaim' on #userName
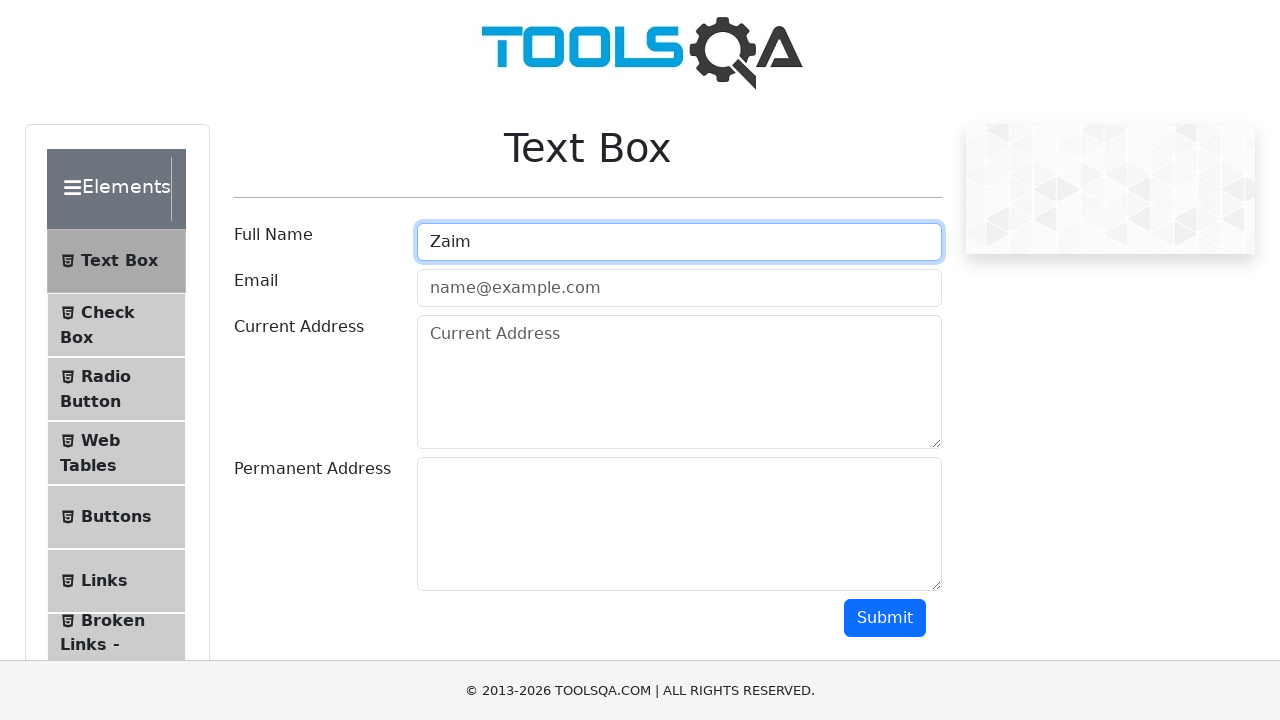

Waited 1500ms for UI update
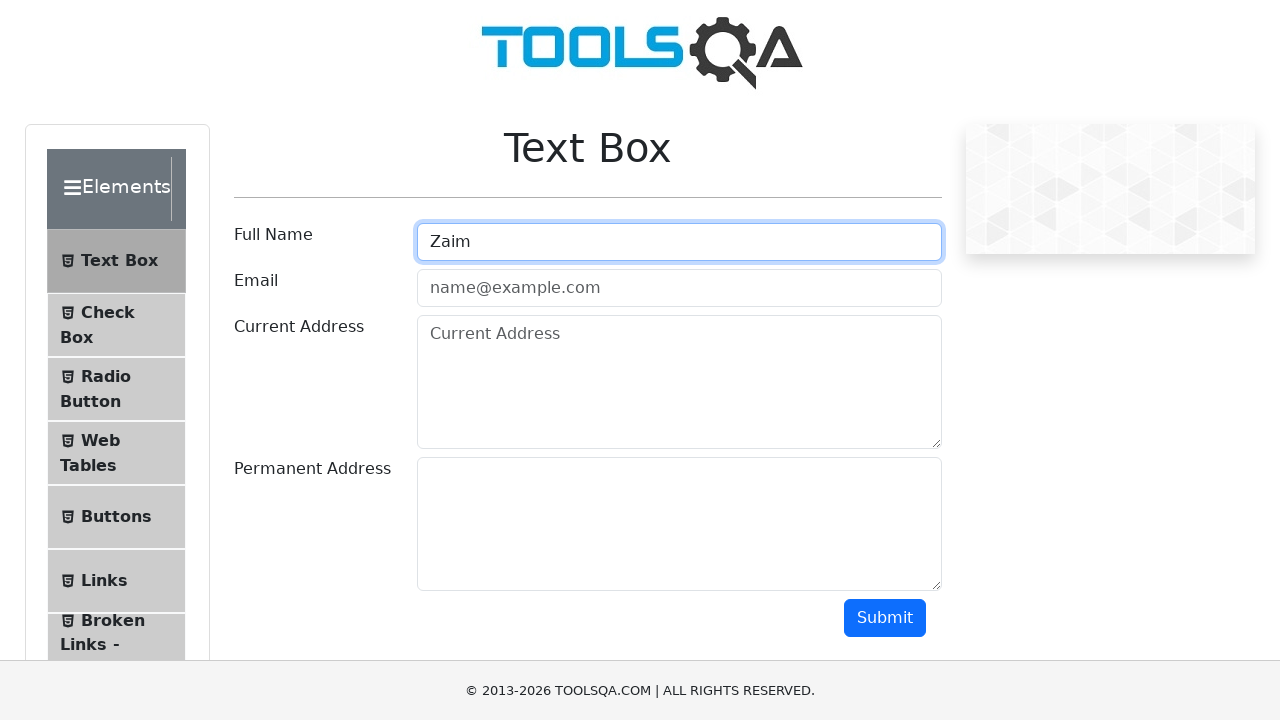

Filled Email field with 'test@abc.com' on #userEmail
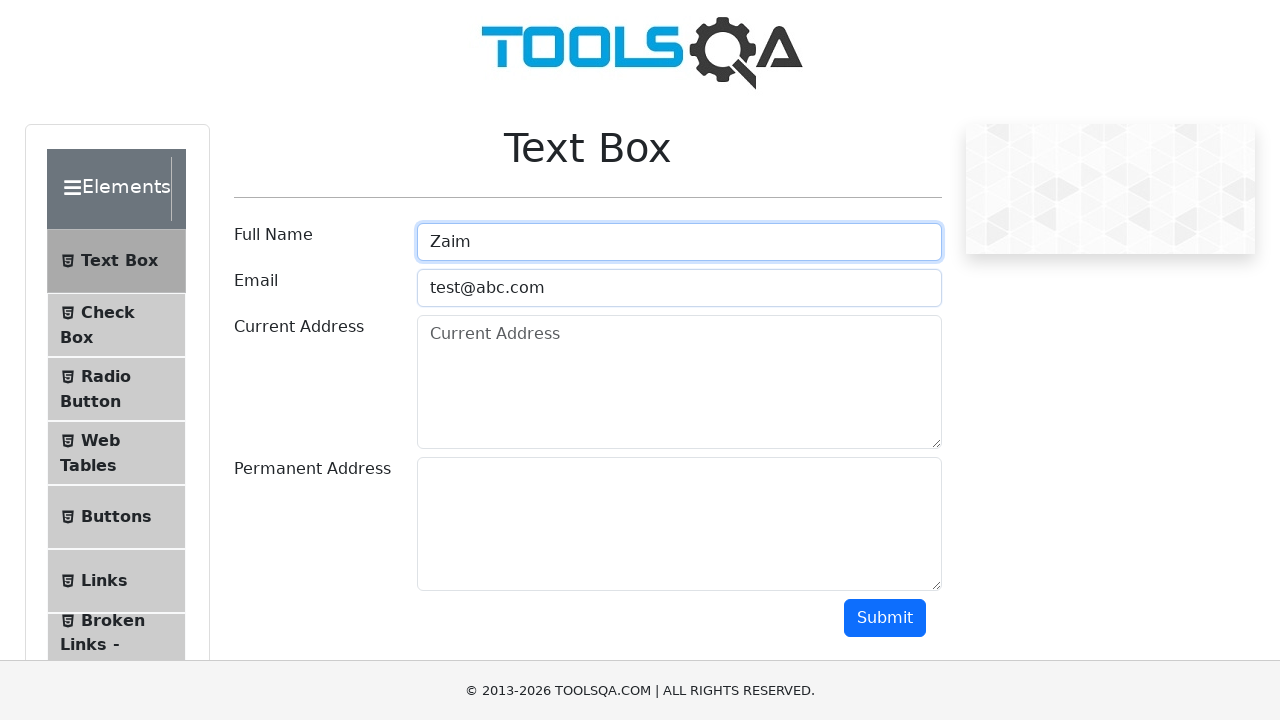

Waited 1000ms for UI update
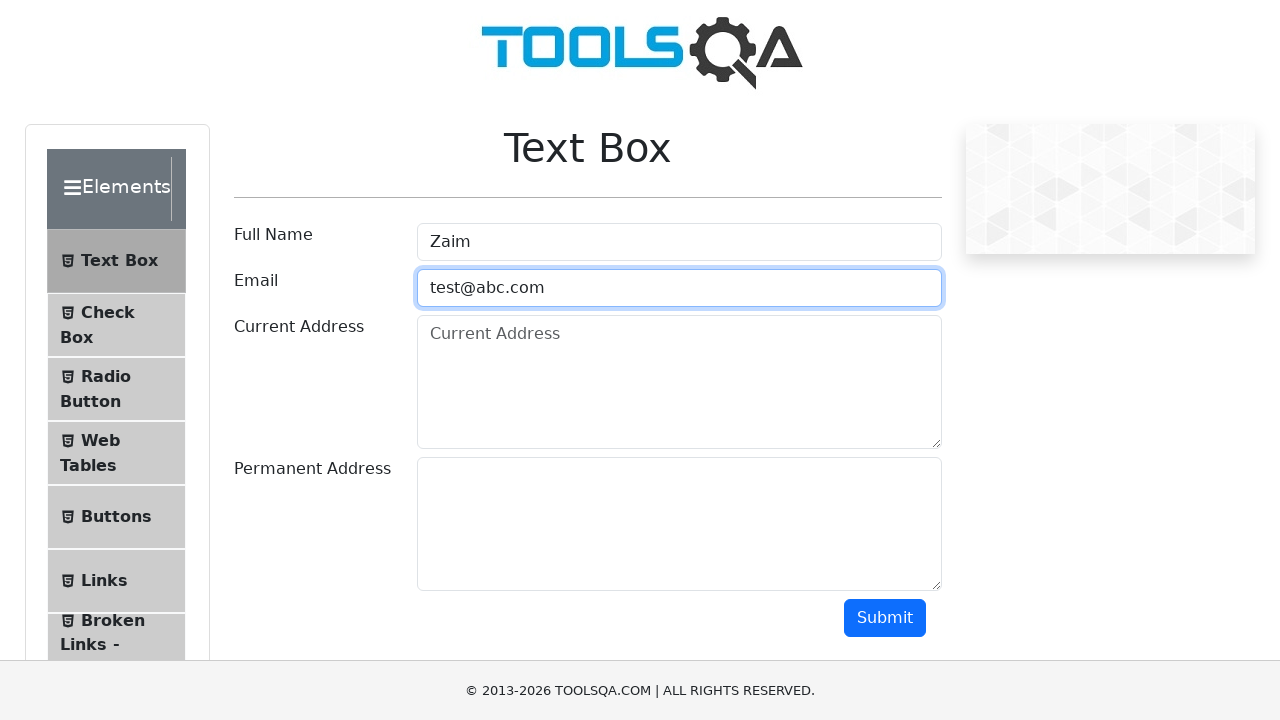

Located Current Address field element
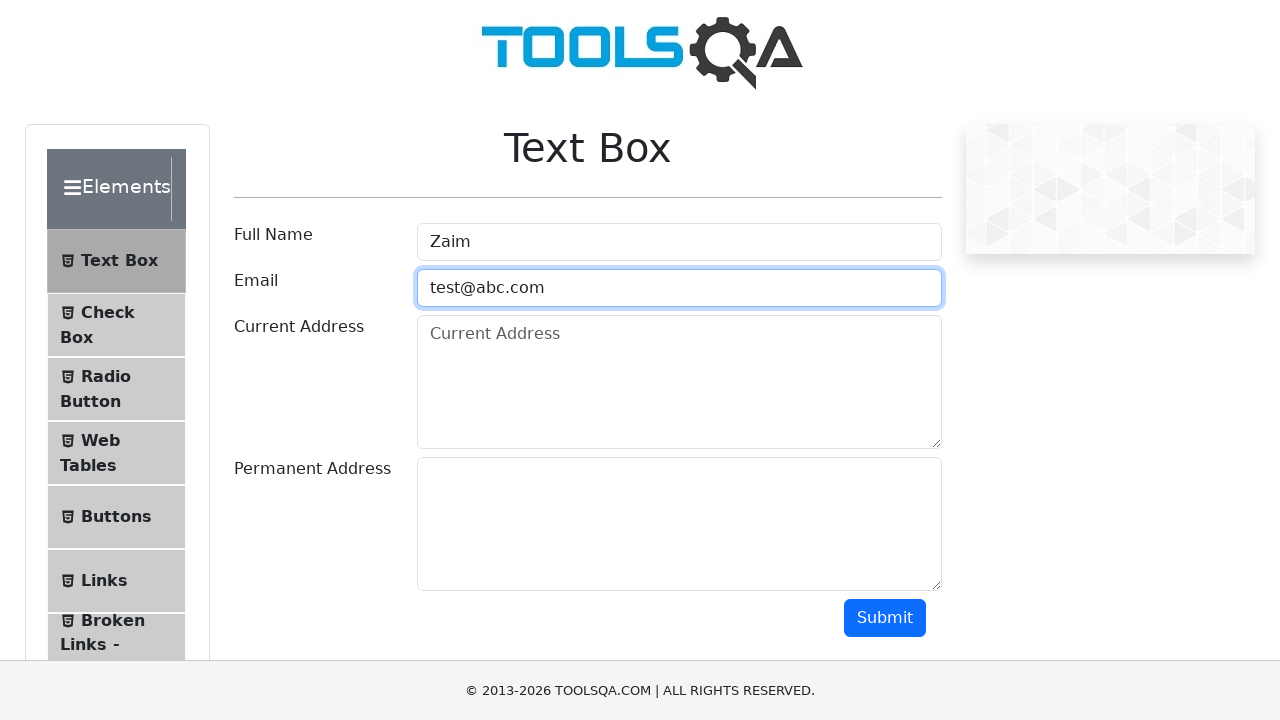

Retrieved tag name of Current Address field
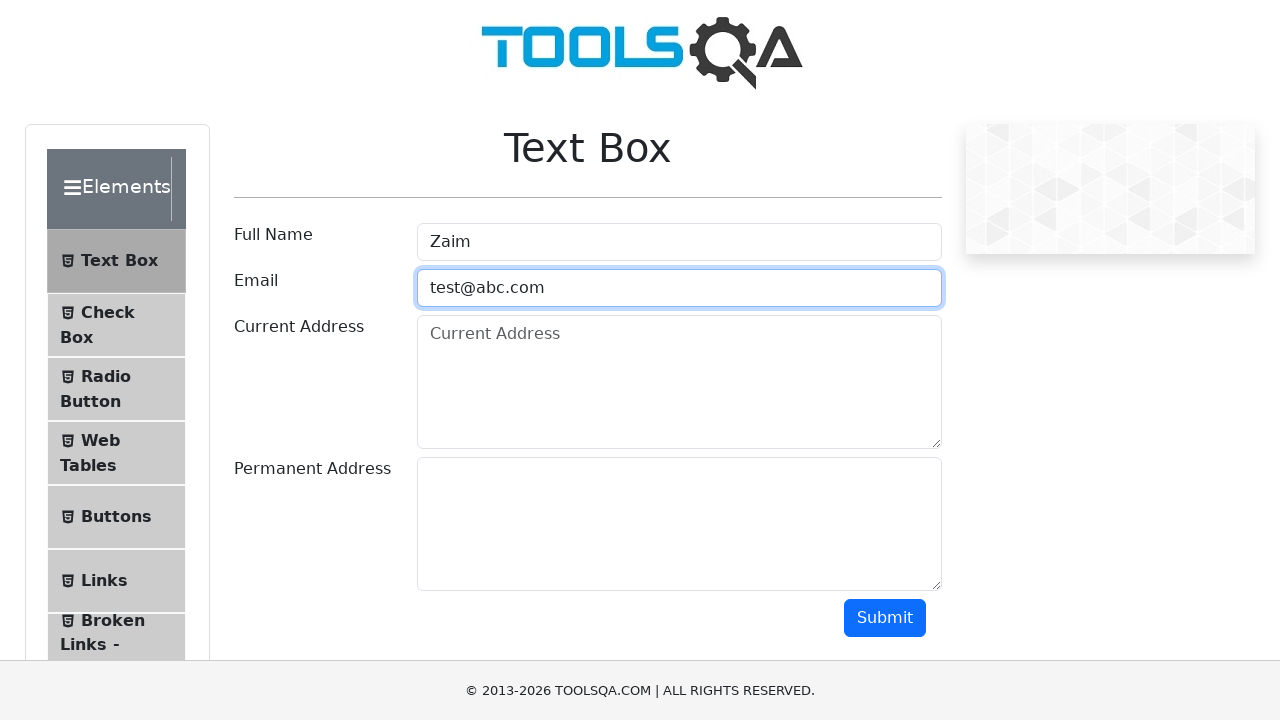

Retrieved bounding box of Current Address field
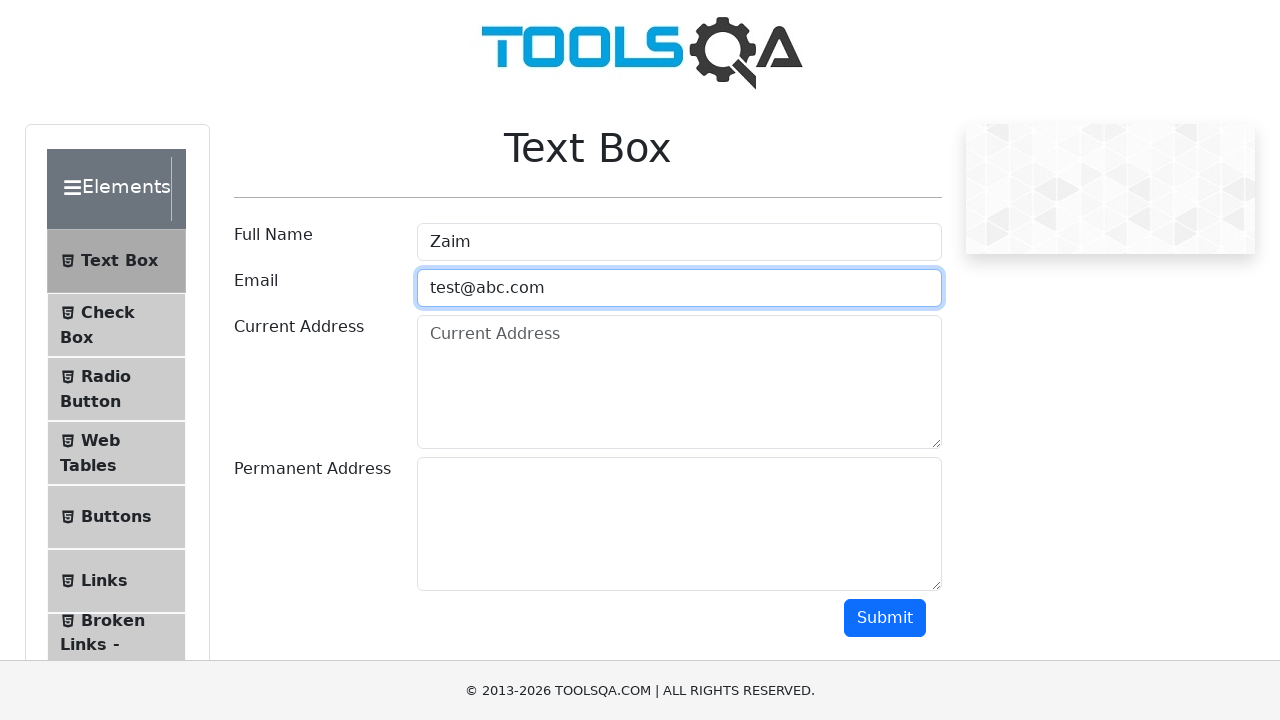

Printed Current Address field dimensions and position
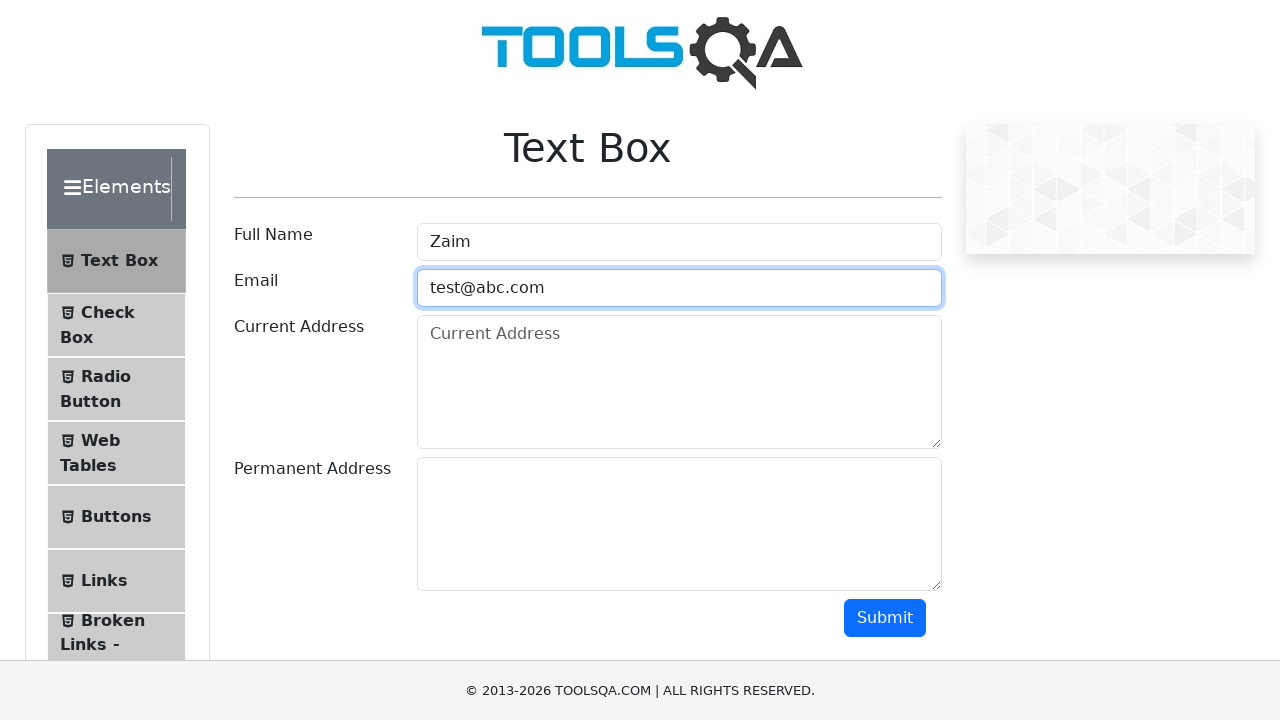

Retrieved font-family CSS property of Current Address field
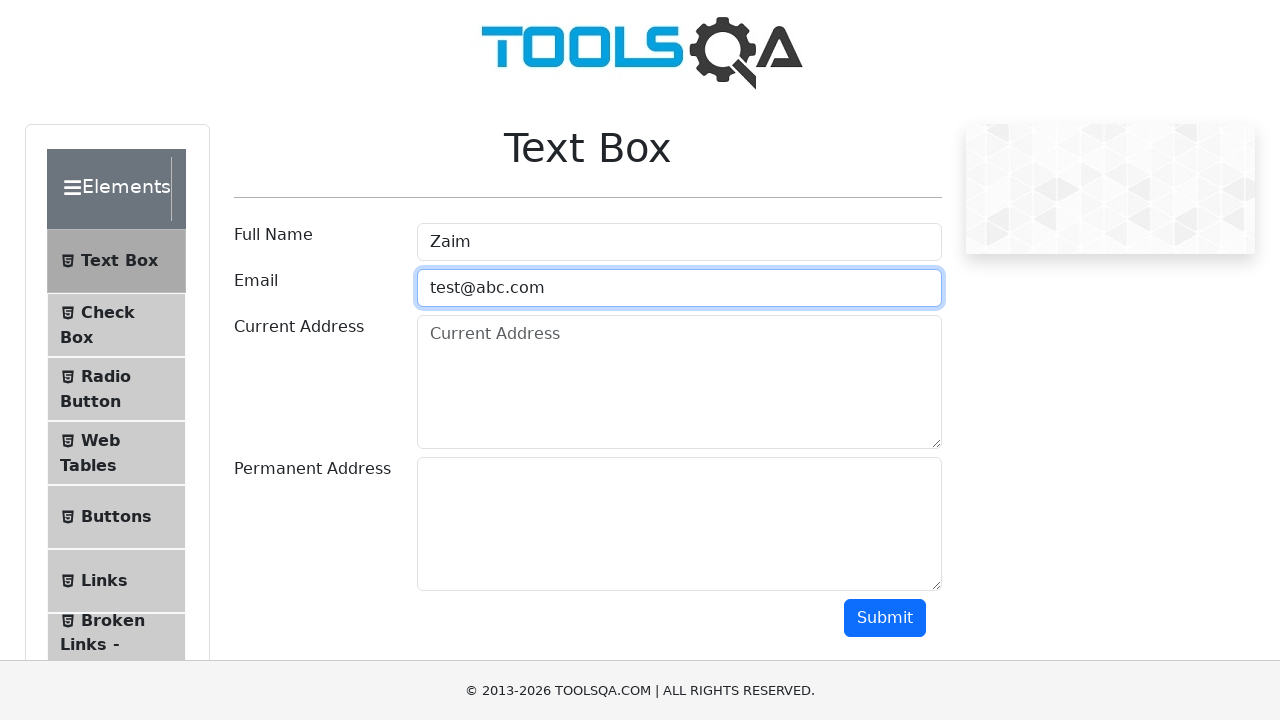

Filled Current Address field with 'Lalmatia, Muhammadpur' on #currentAddress
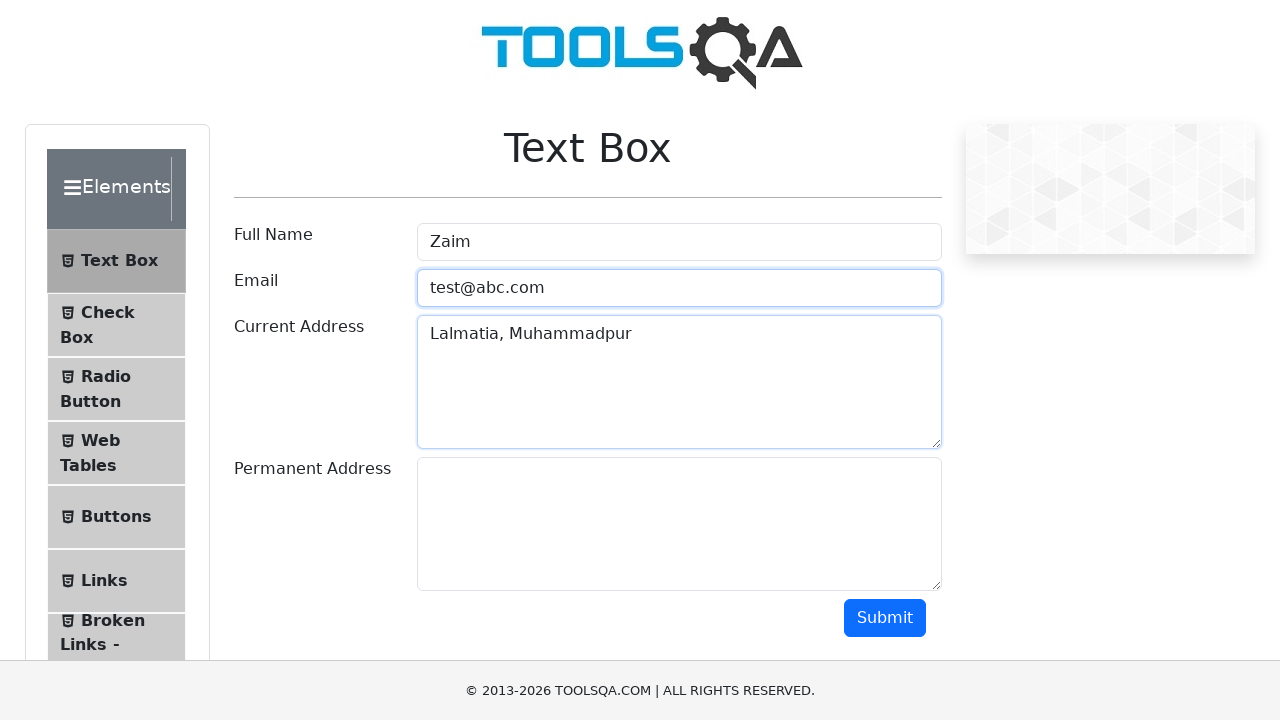

Waited 1000ms for UI update
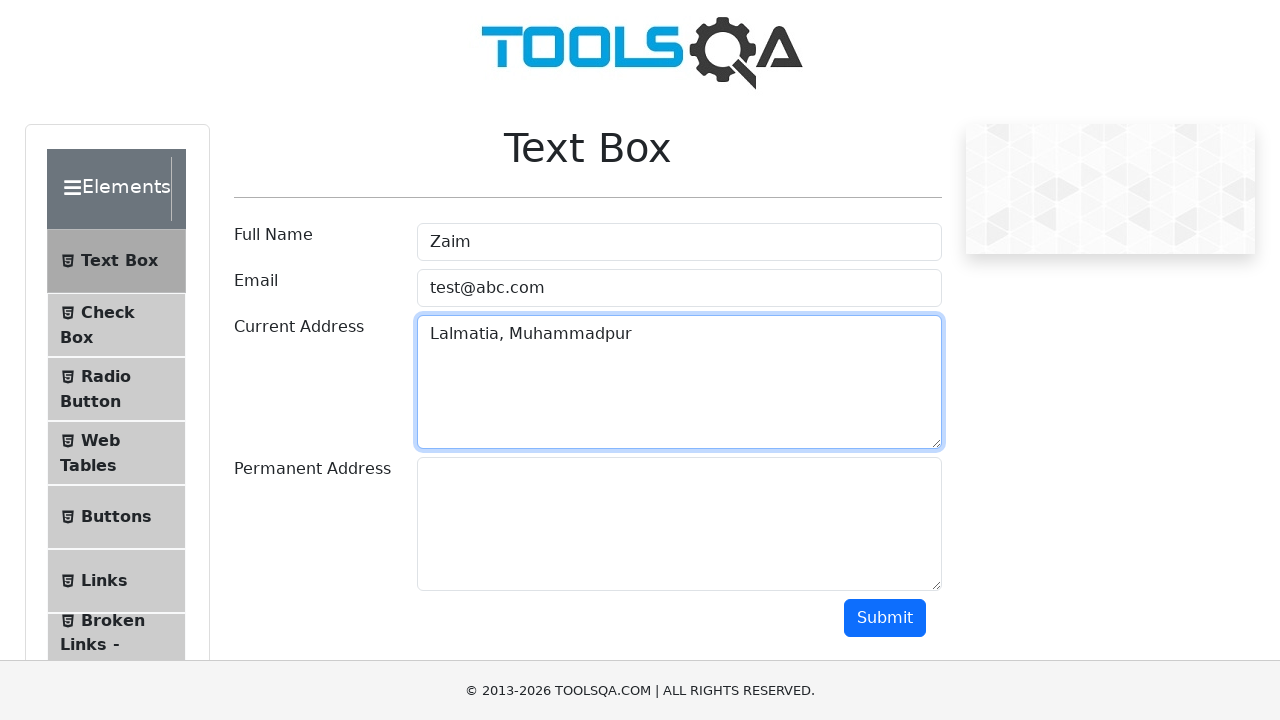

Filled Permanent Address field with 'Sutraput, Mymensingh' on #permanentAddress
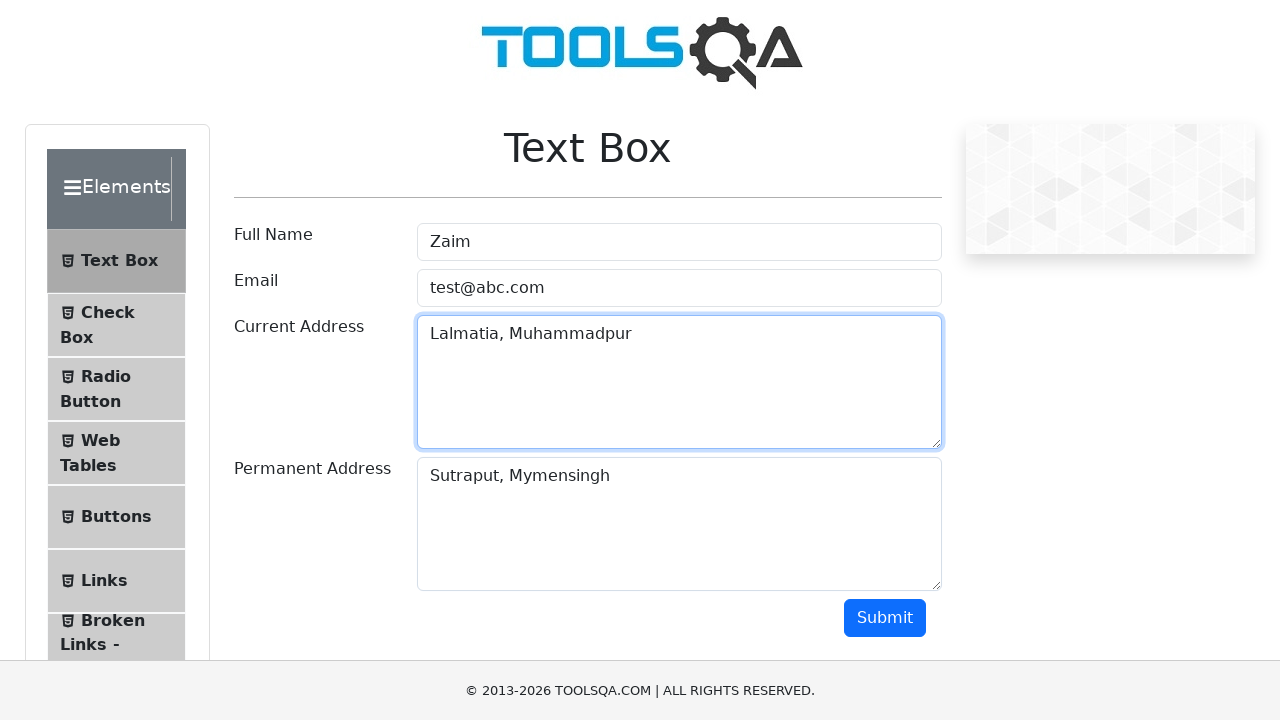

Located submit button element
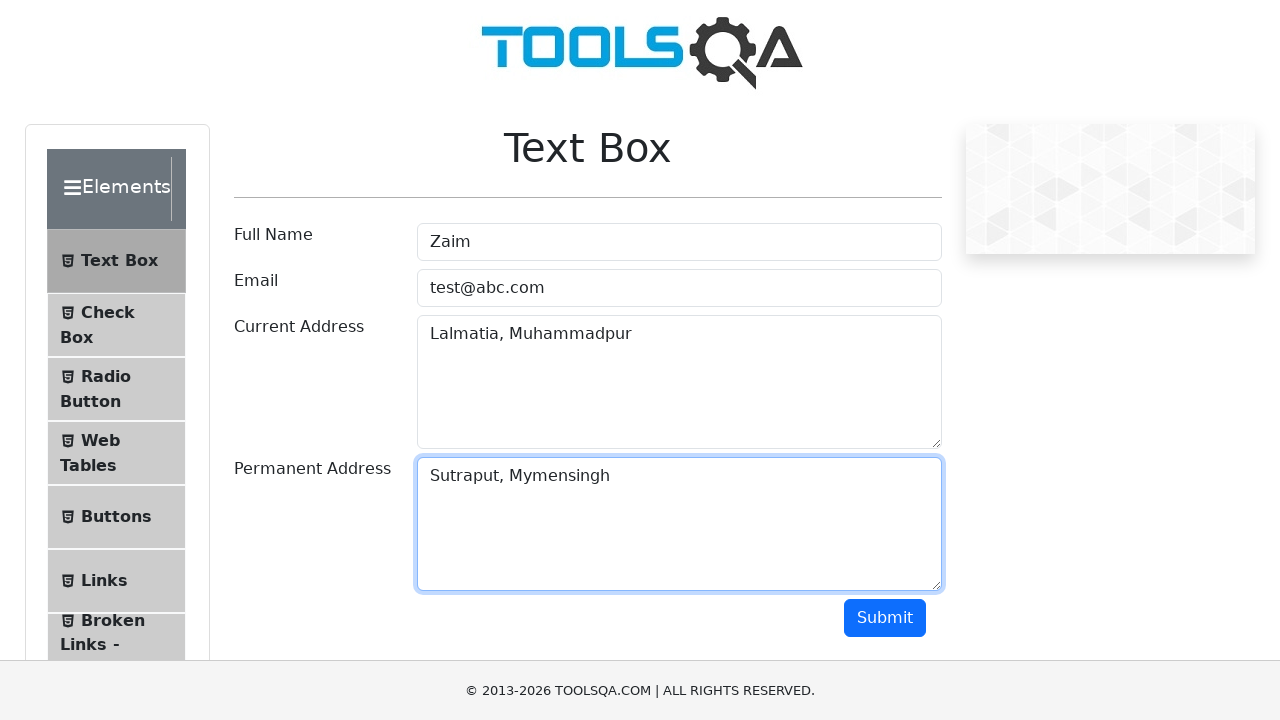

Checked if submit button is visible: True
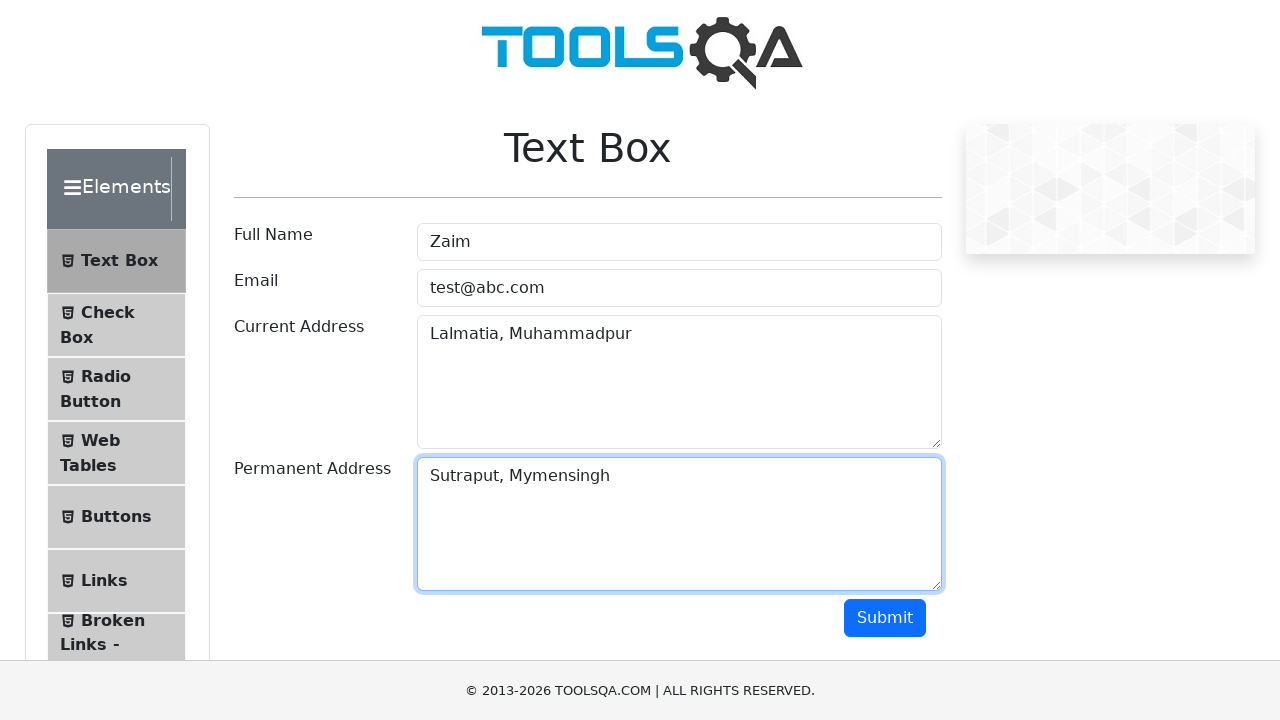

Clicked submit button to submit form at (885, 618) on button.btn.btn-primary
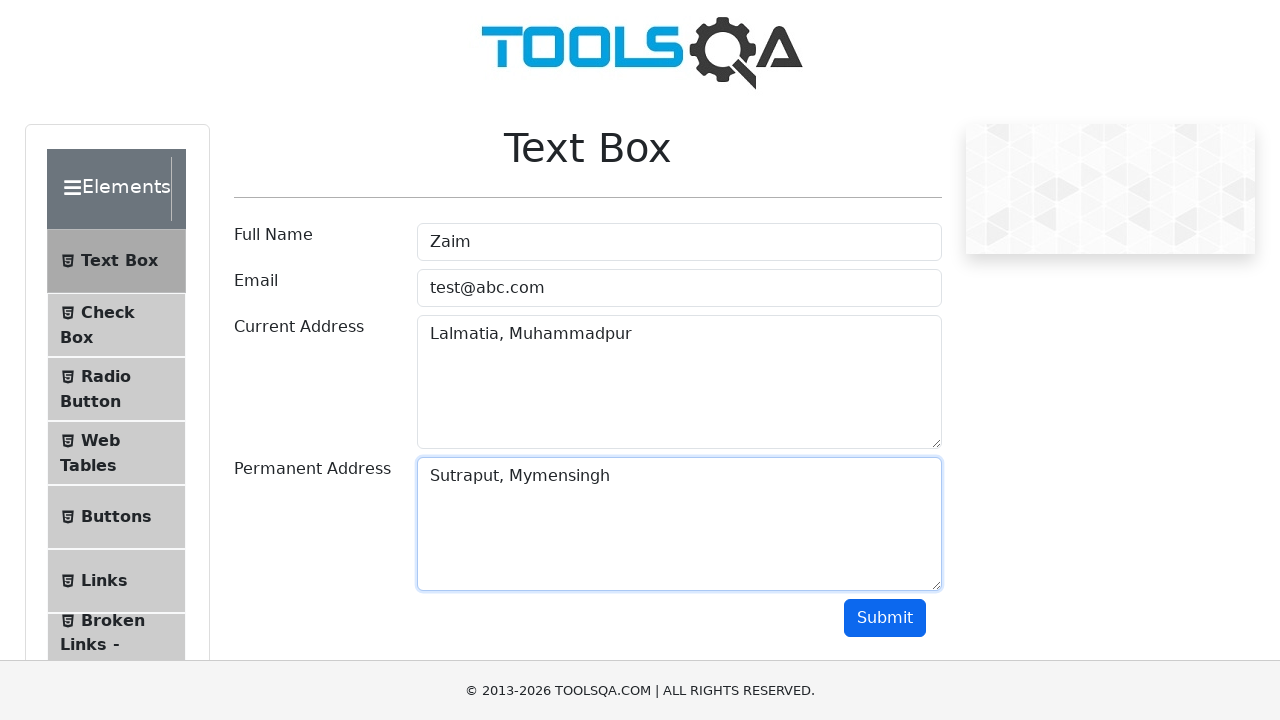

Waited 1500ms after form submission
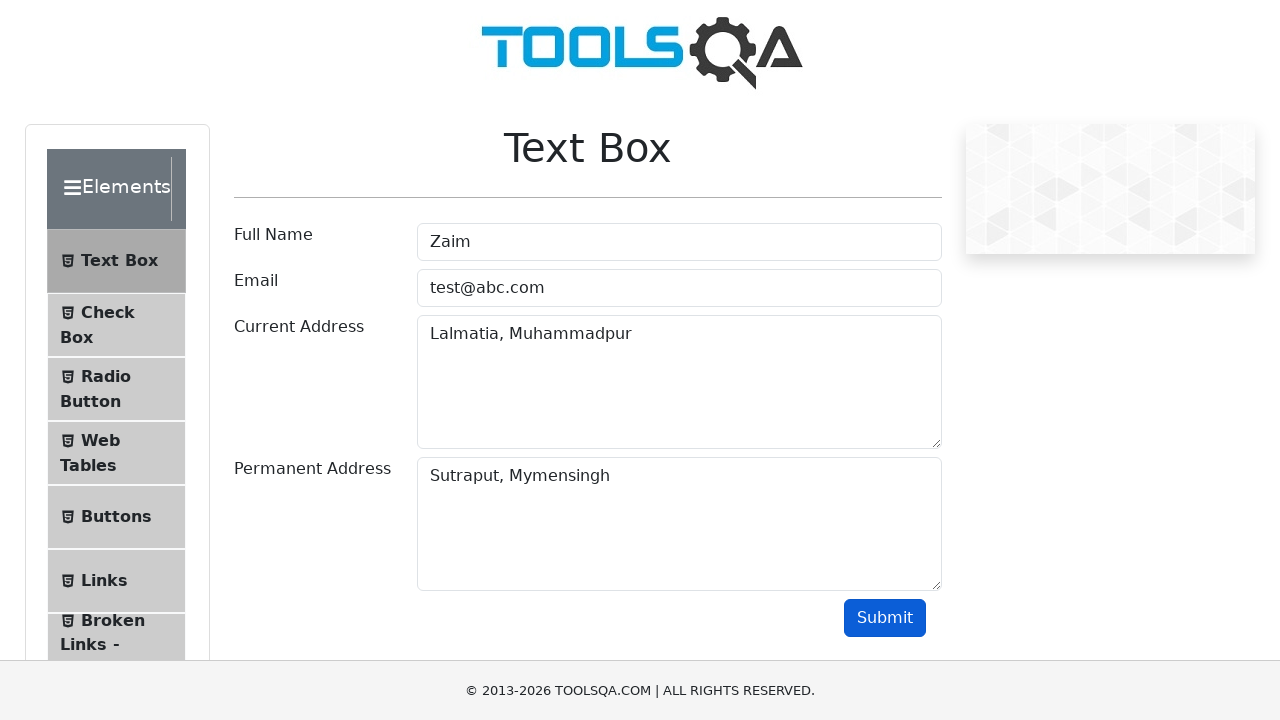

Navigated to Links page (https://demoqa.com/links)
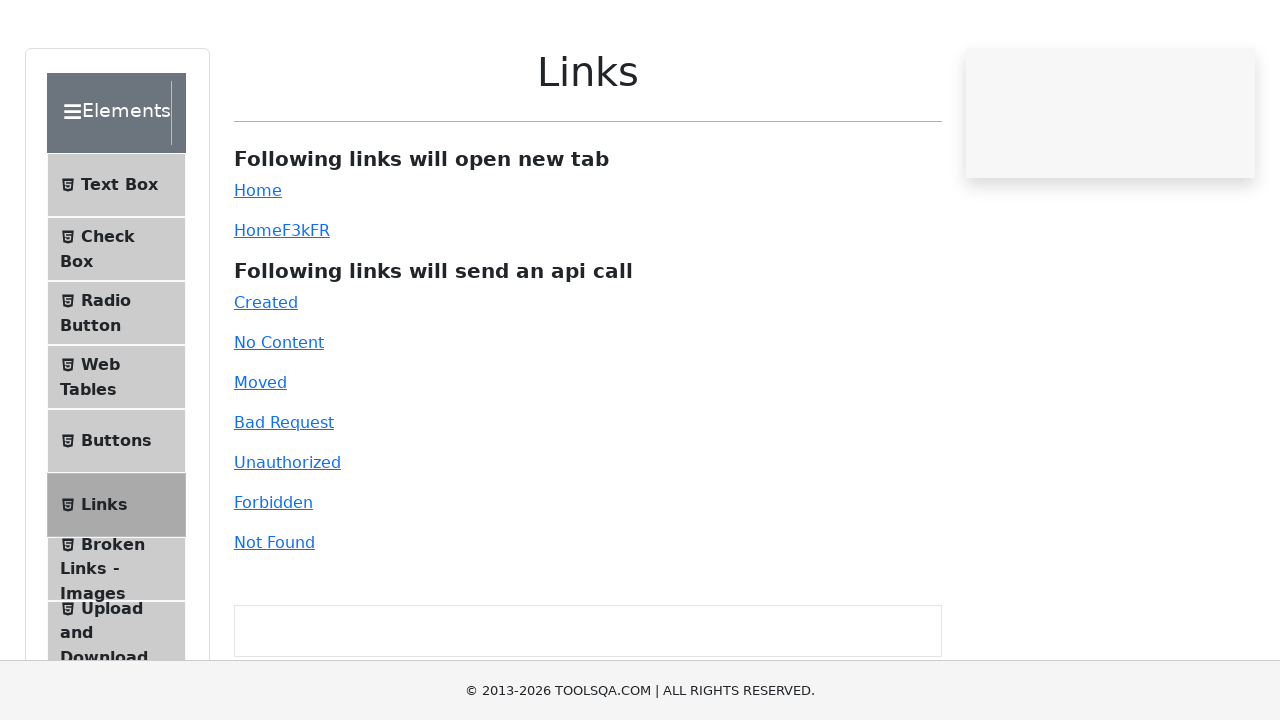

Retrieved all link elements from Links page
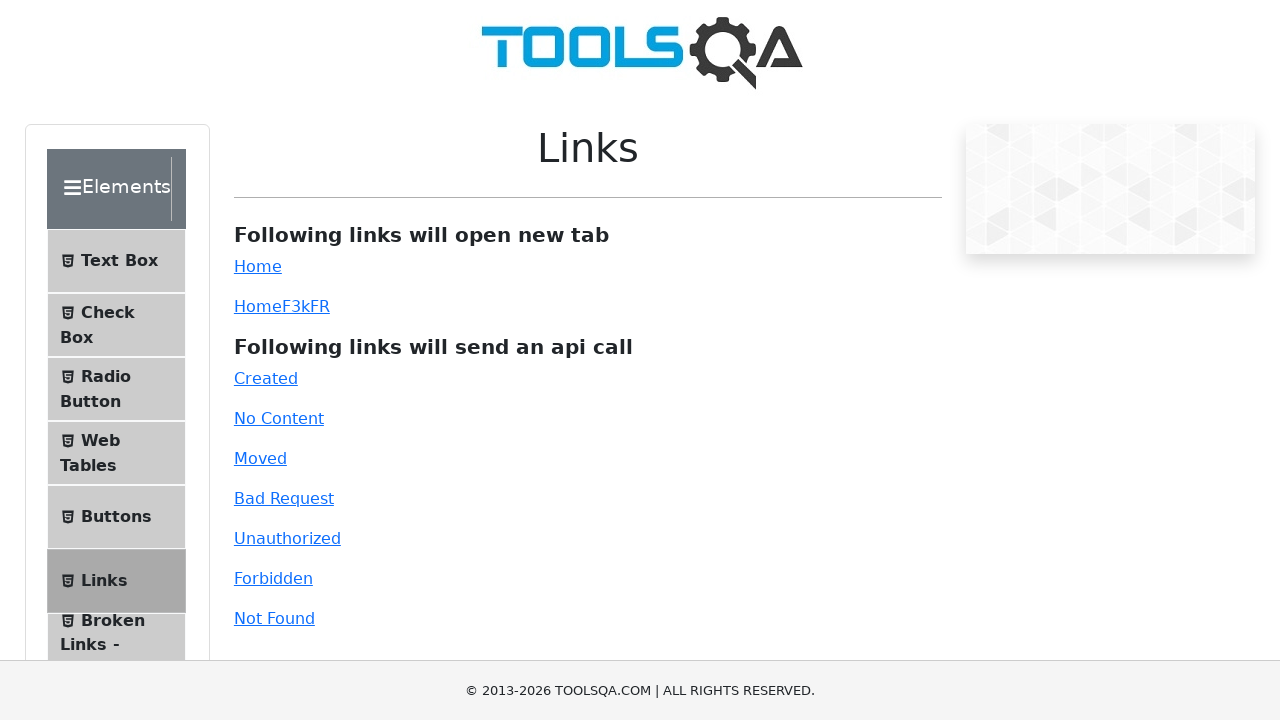

Extracted href attribute from link: https://demoqa.com
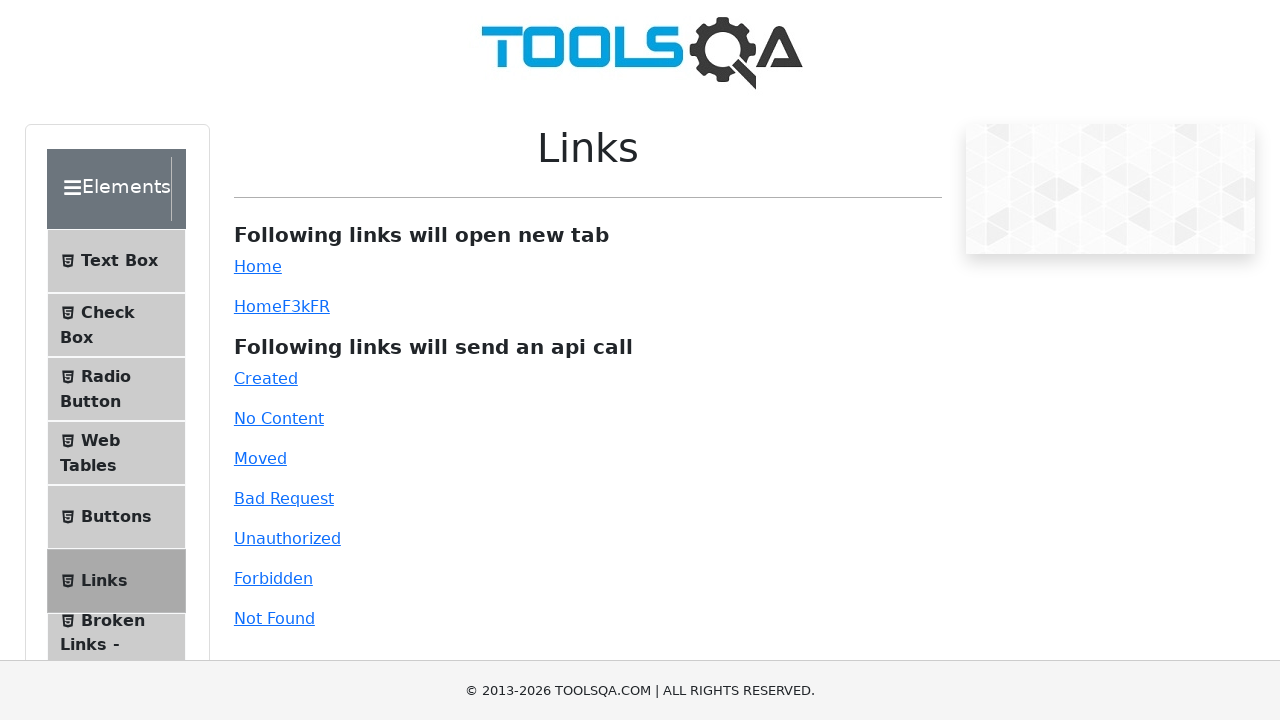

Extracted href attribute from link: /text-box
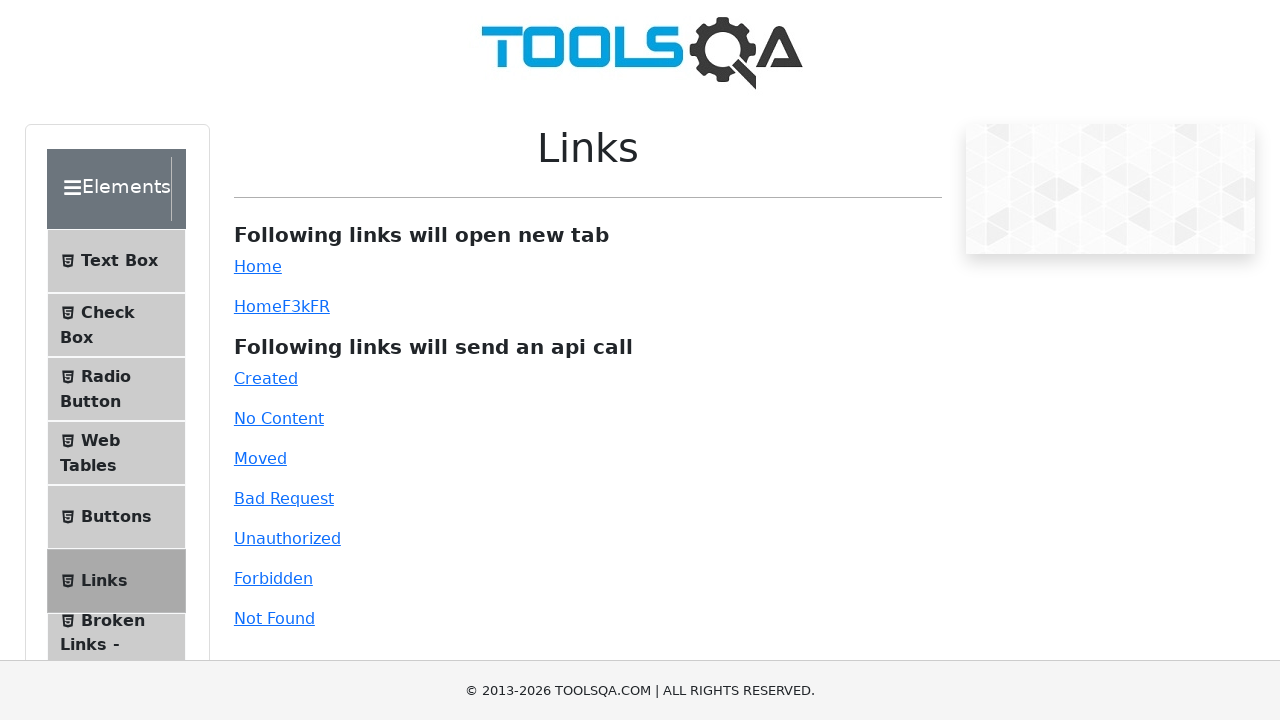

Extracted href attribute from link: /checkbox
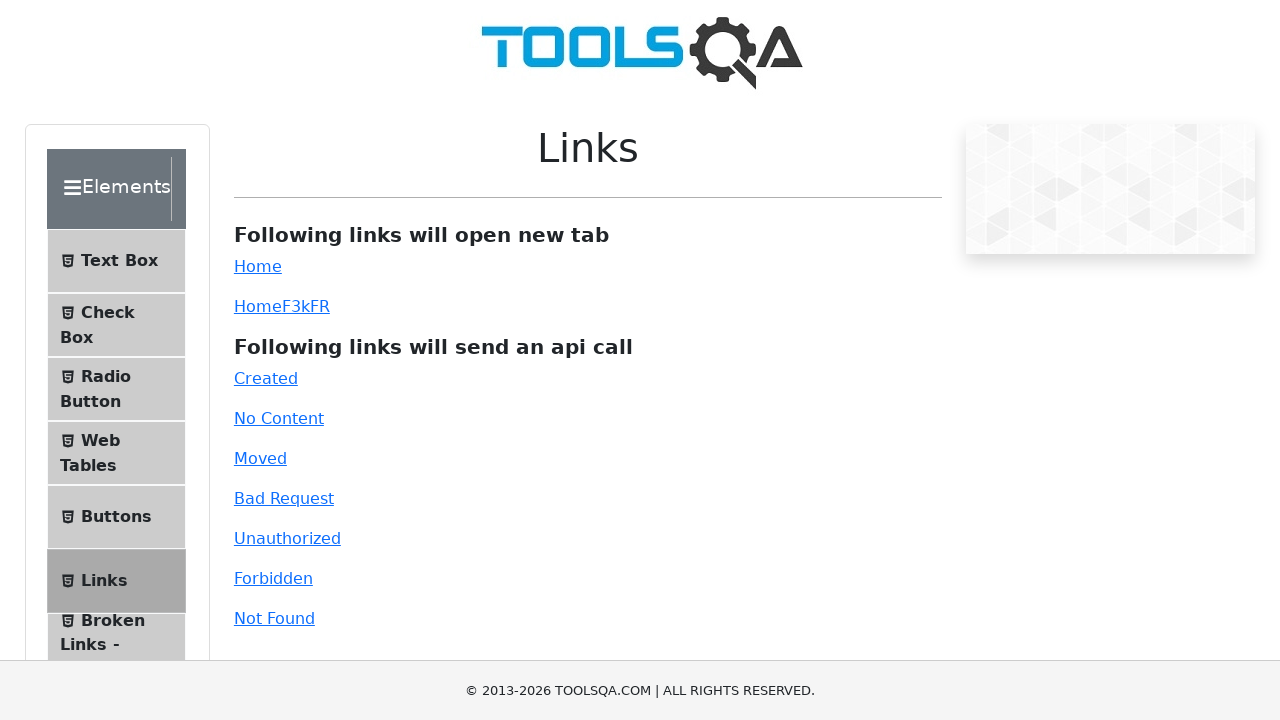

Extracted href attribute from link: /radio-button
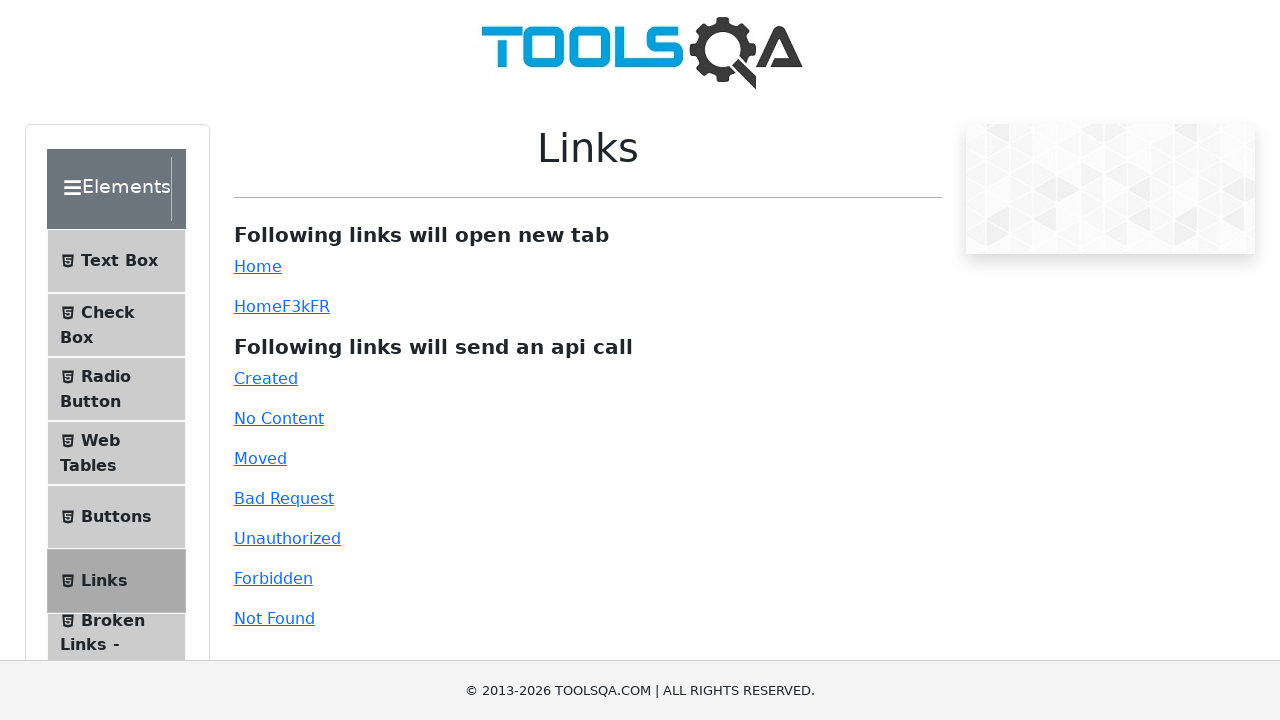

Extracted href attribute from link: /webtables
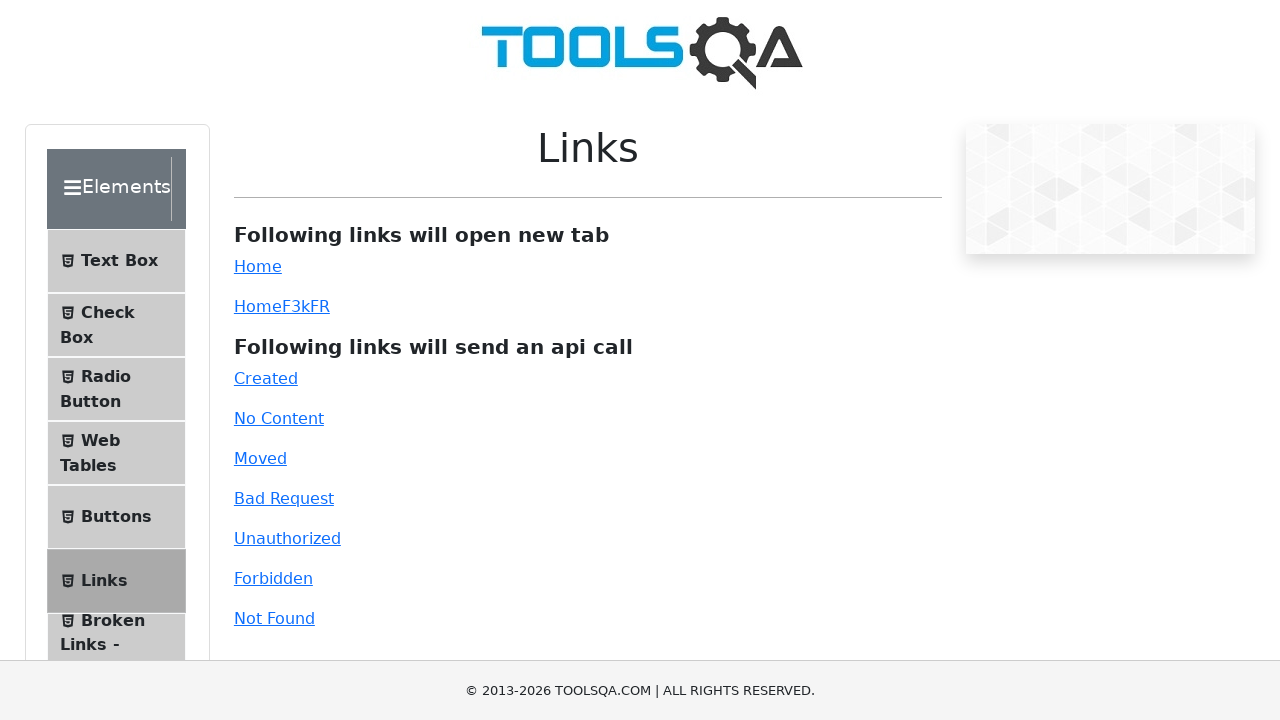

Extracted href attribute from link: /buttons
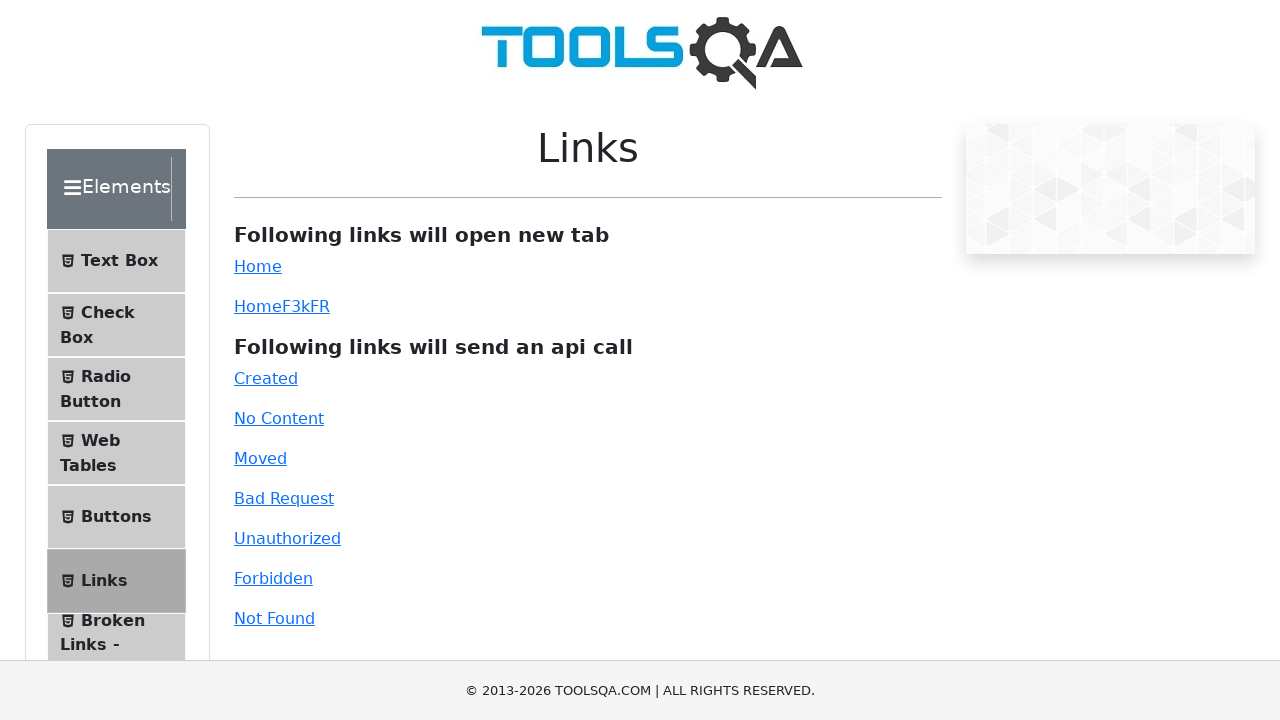

Extracted href attribute from link: /links
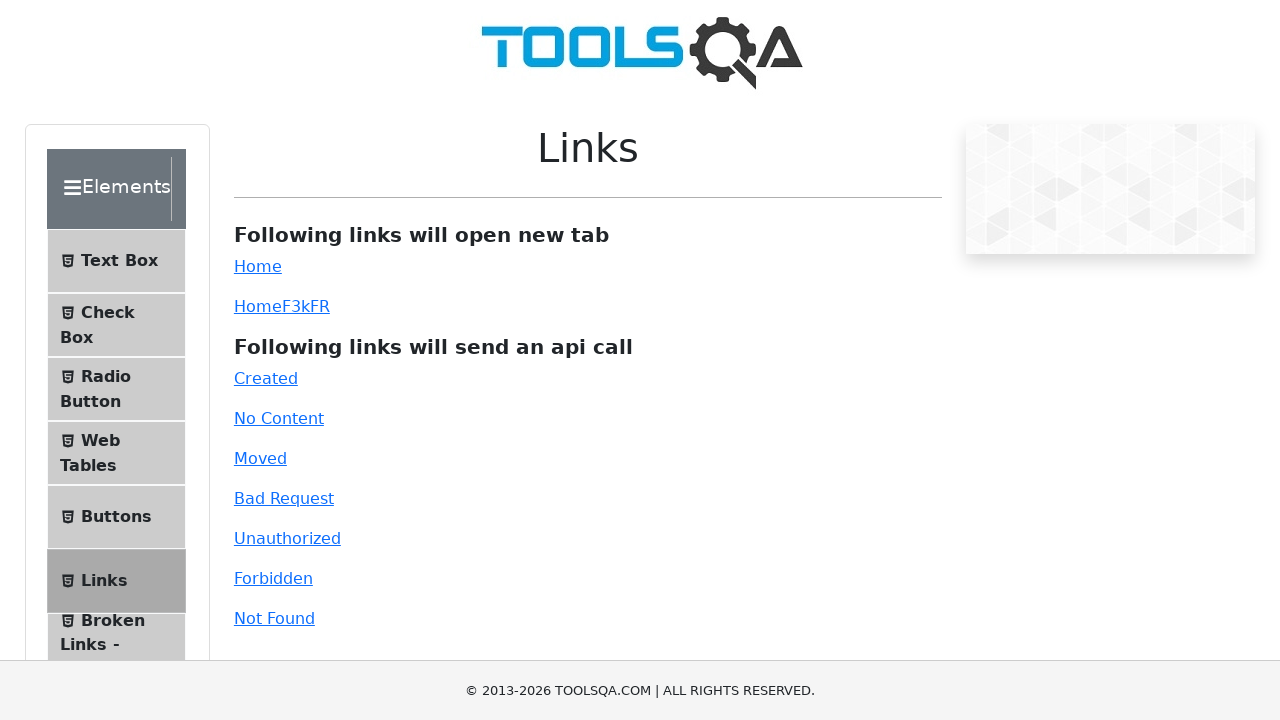

Extracted href attribute from link: /broken
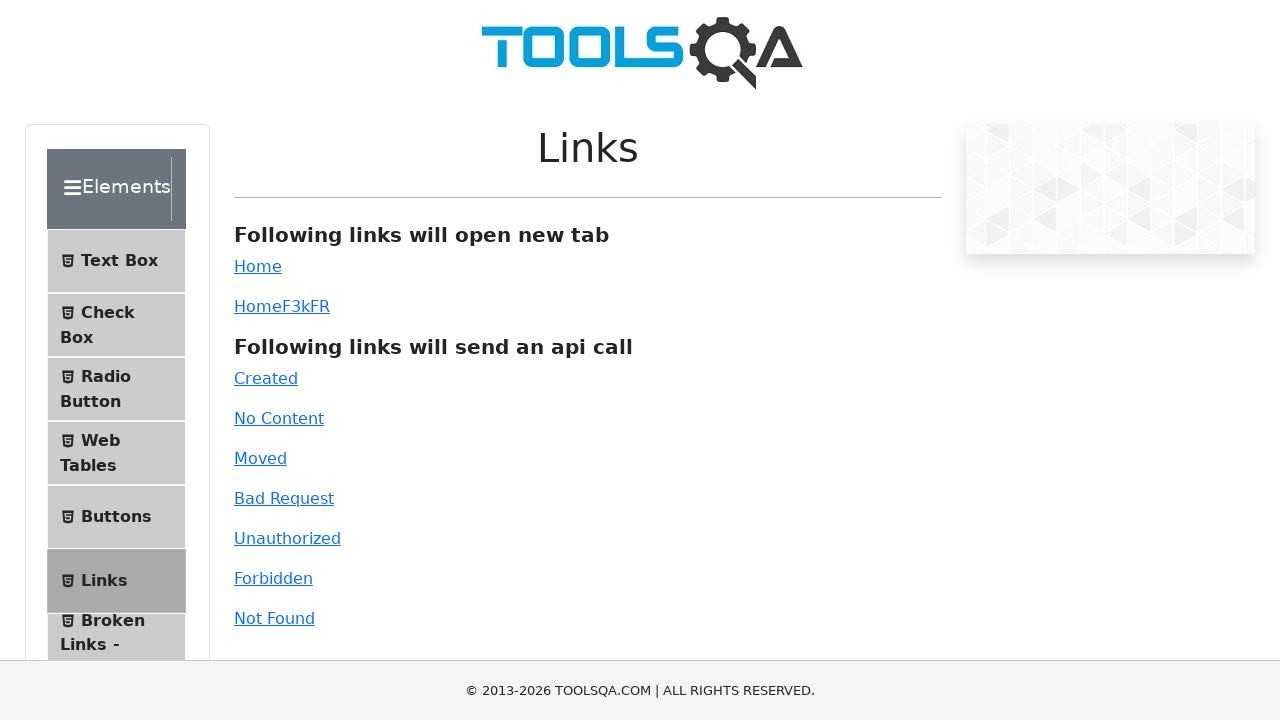

Extracted href attribute from link: /upload-download
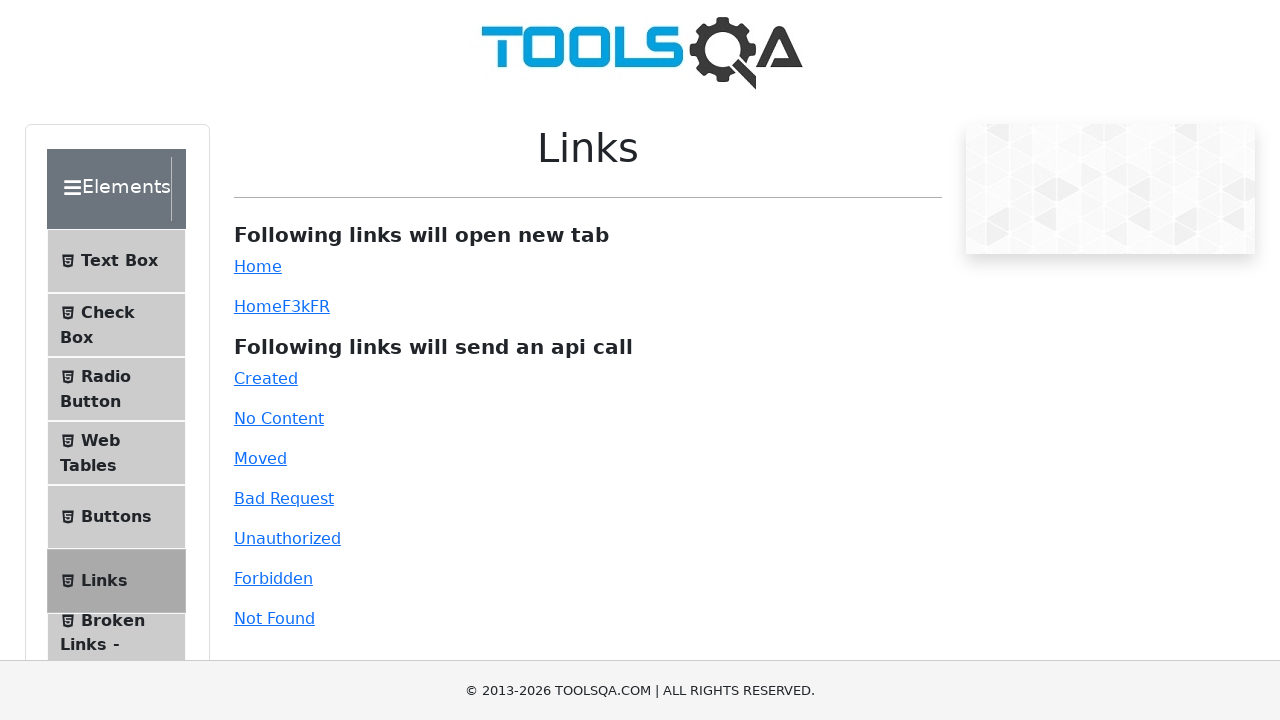

Extracted href attribute from link: /dynamic-properties
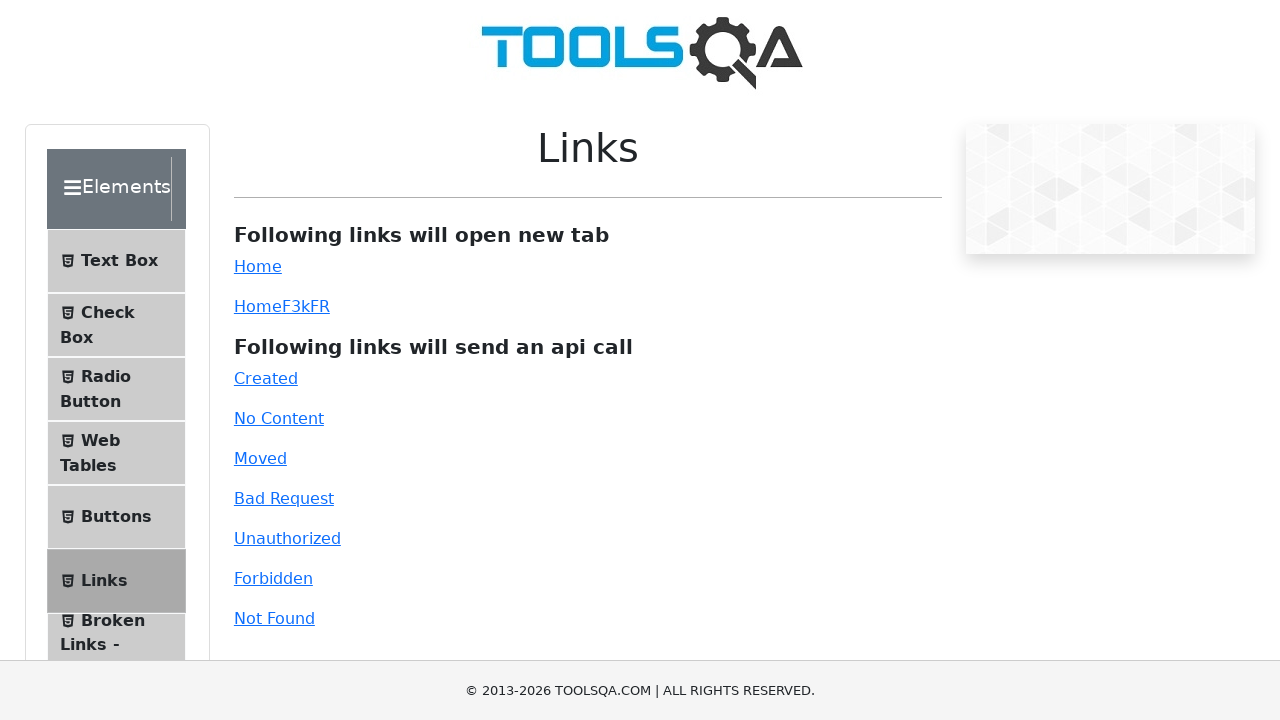

Extracted href attribute from link: /automation-practice-form
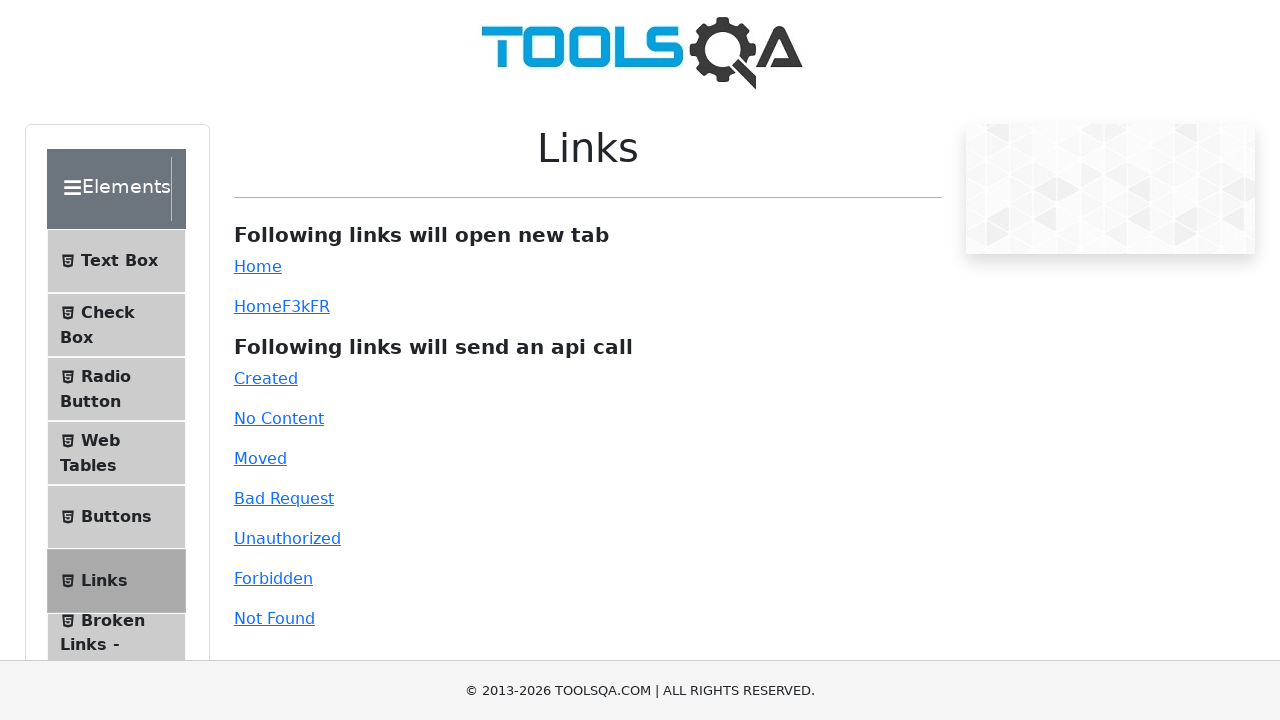

Extracted href attribute from link: /browser-windows
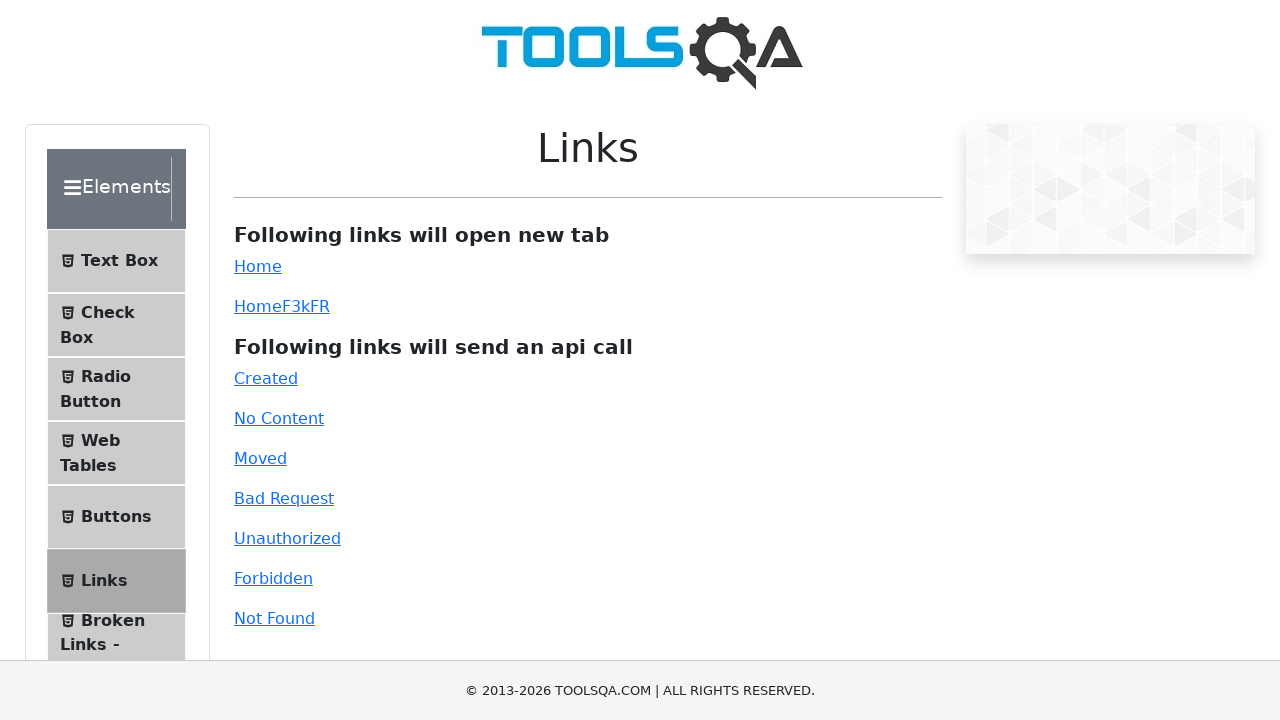

Extracted href attribute from link: /alerts
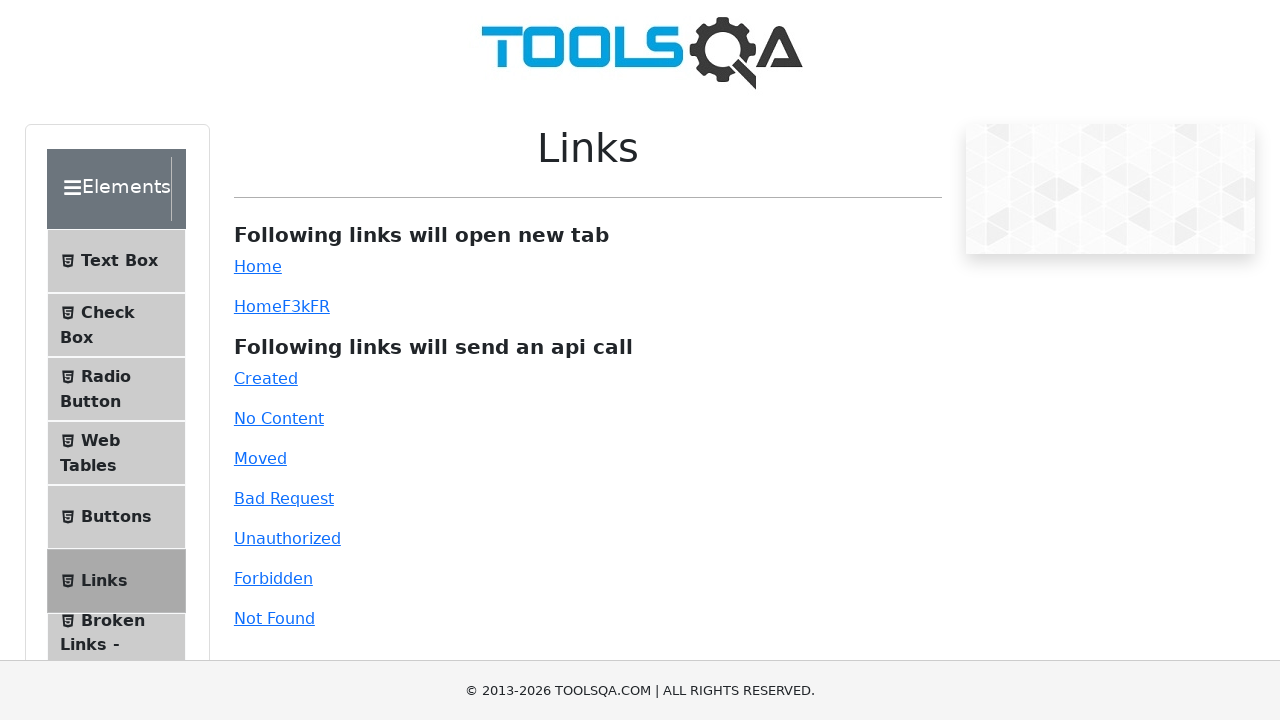

Extracted href attribute from link: /frames
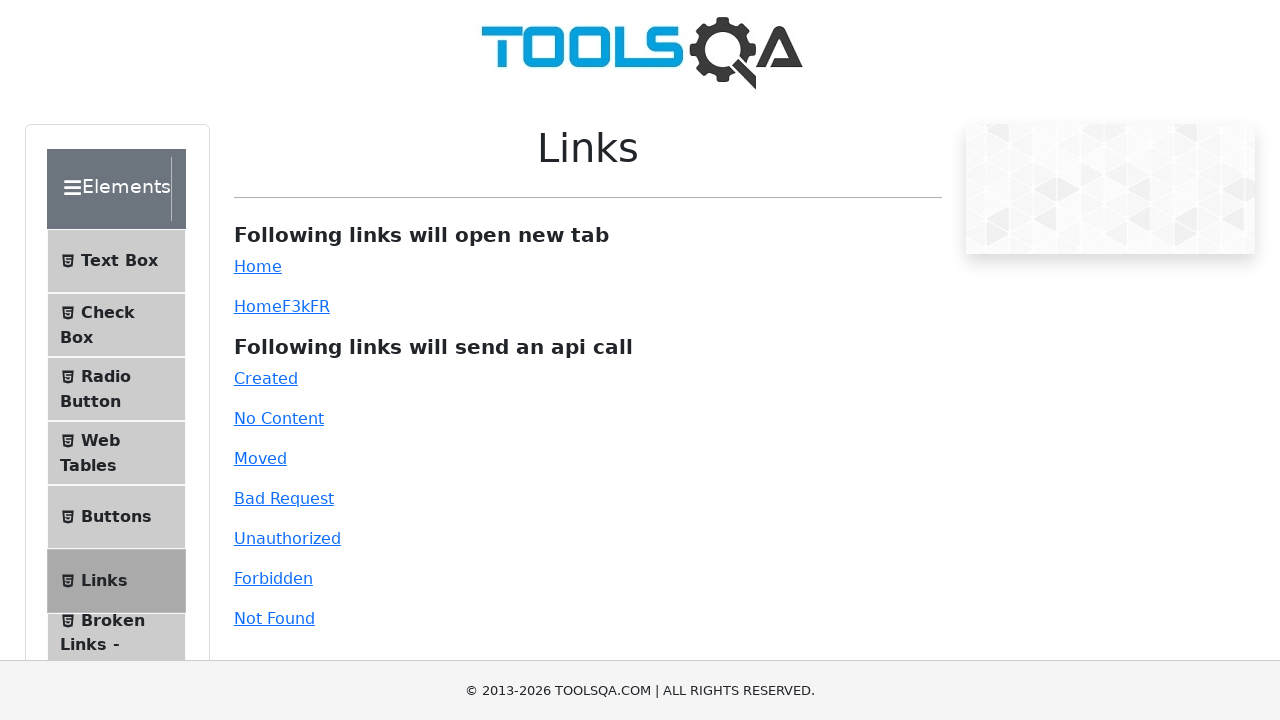

Extracted href attribute from link: /nestedframes
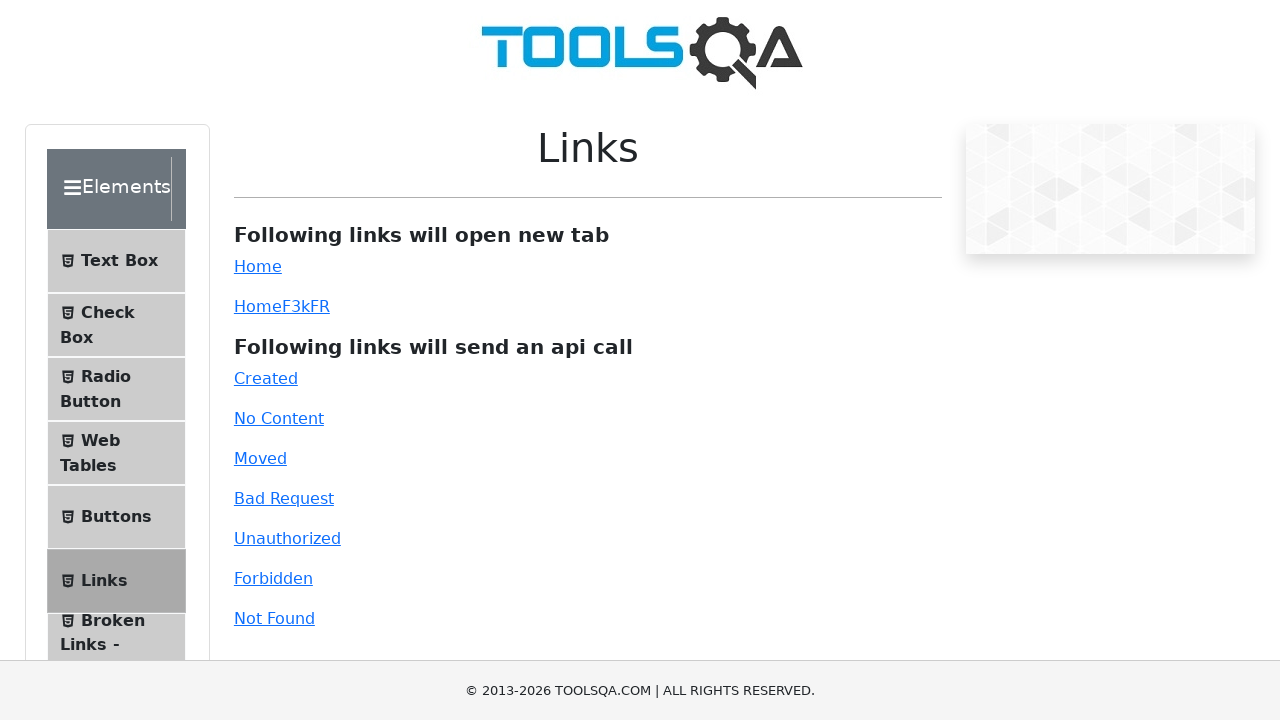

Extracted href attribute from link: /modal-dialogs
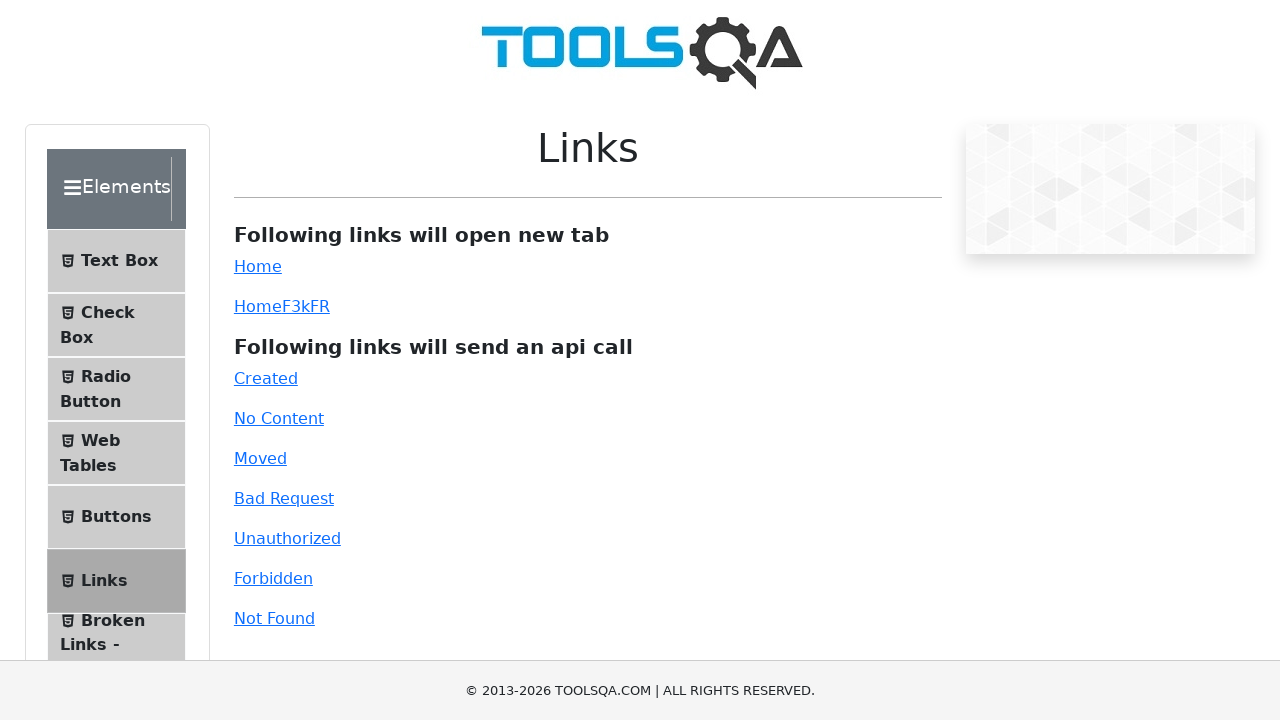

Extracted href attribute from link: /accordian
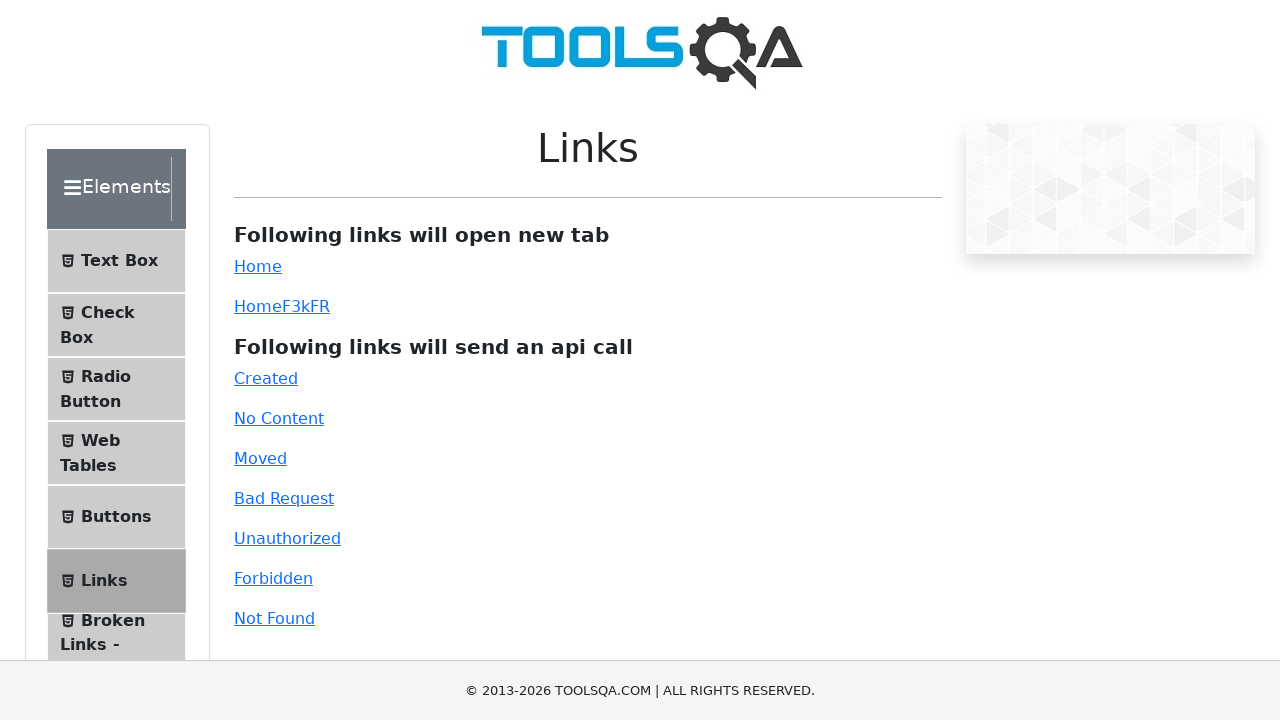

Extracted href attribute from link: /auto-complete
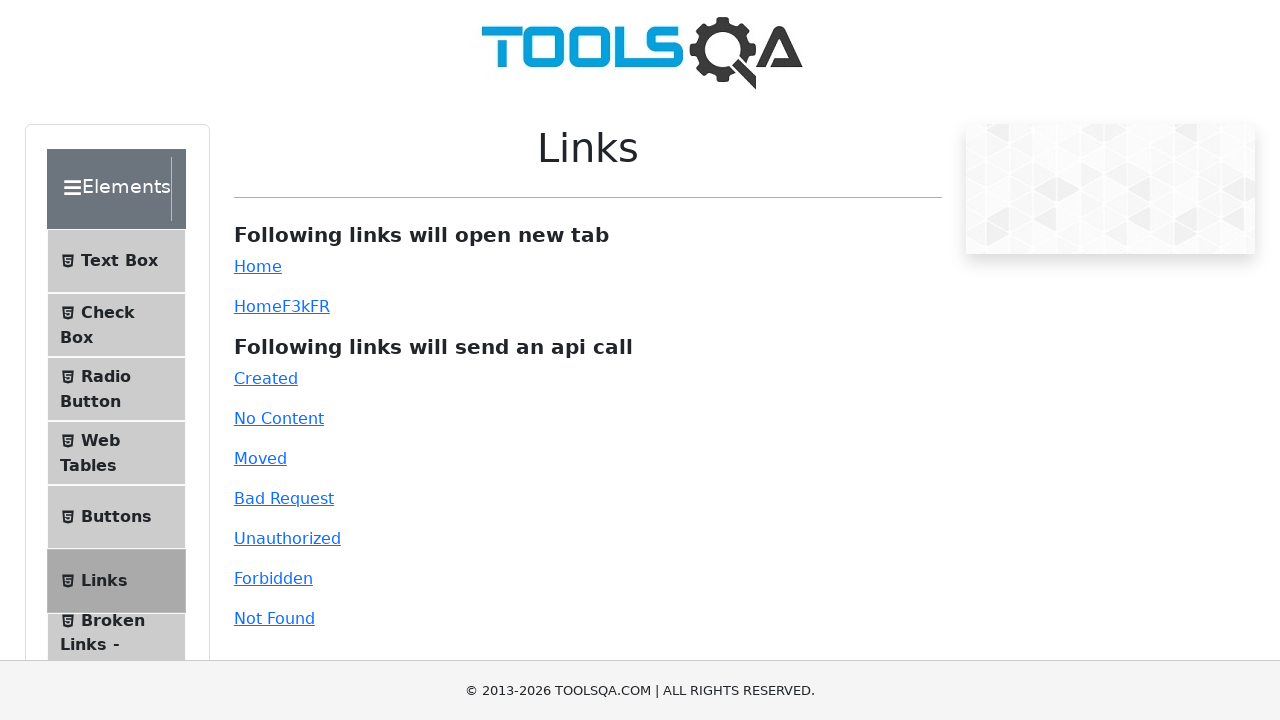

Extracted href attribute from link: /date-picker
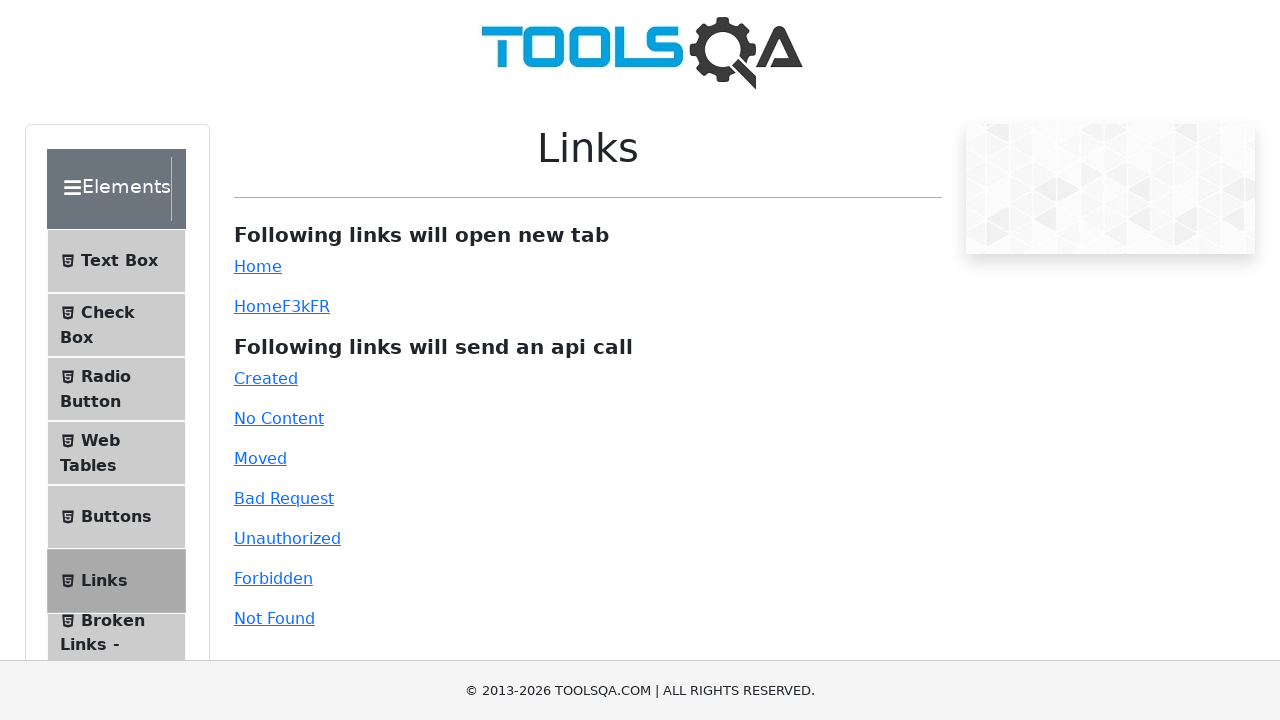

Extracted href attribute from link: /slider
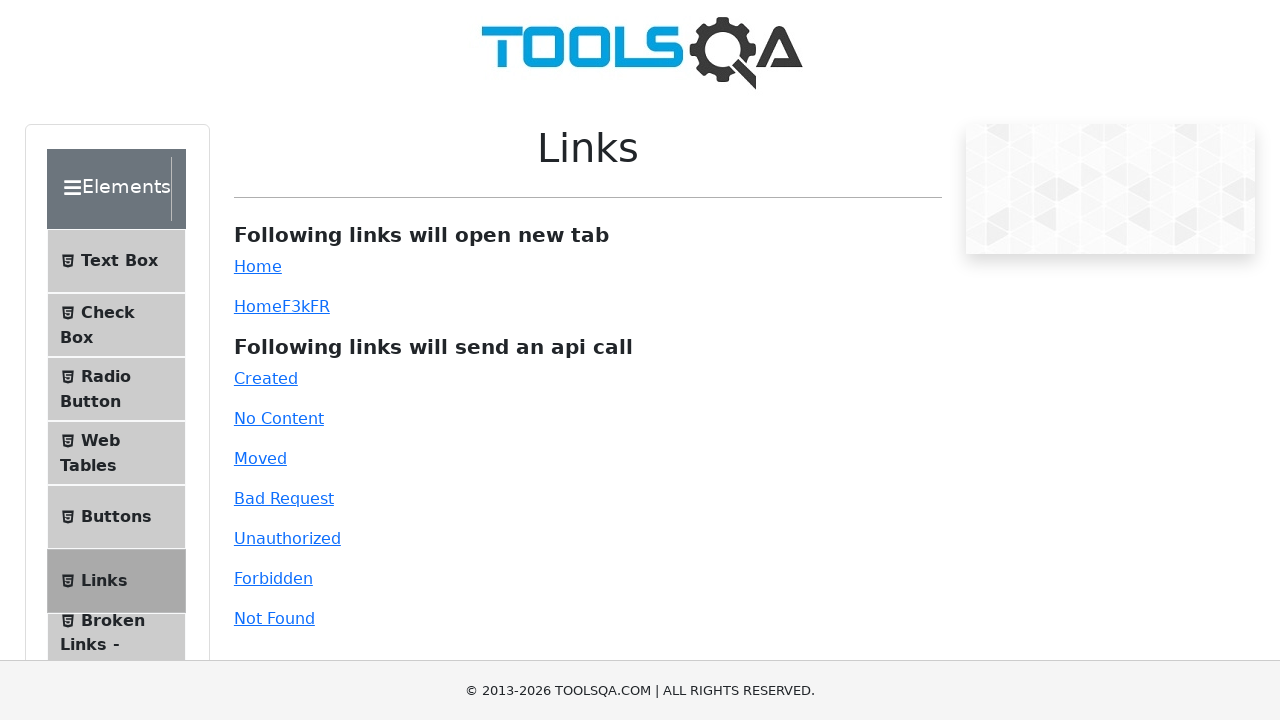

Extracted href attribute from link: /progress-bar
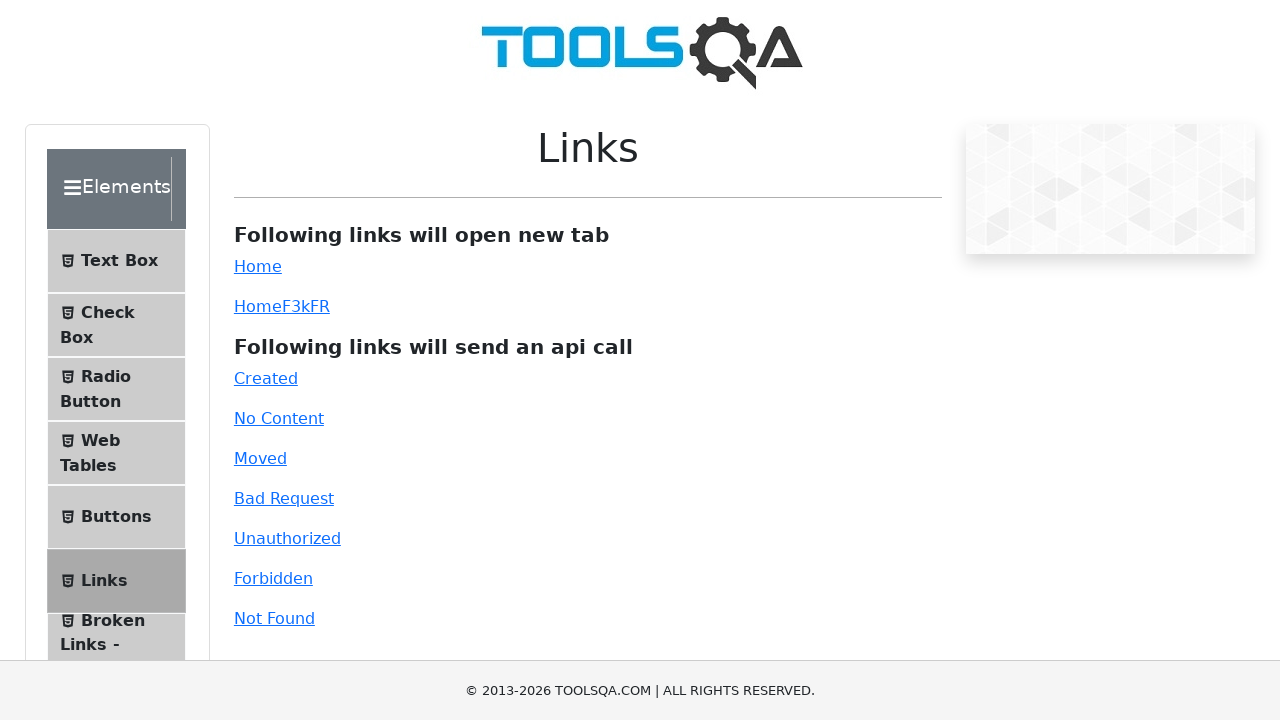

Extracted href attribute from link: /tabs
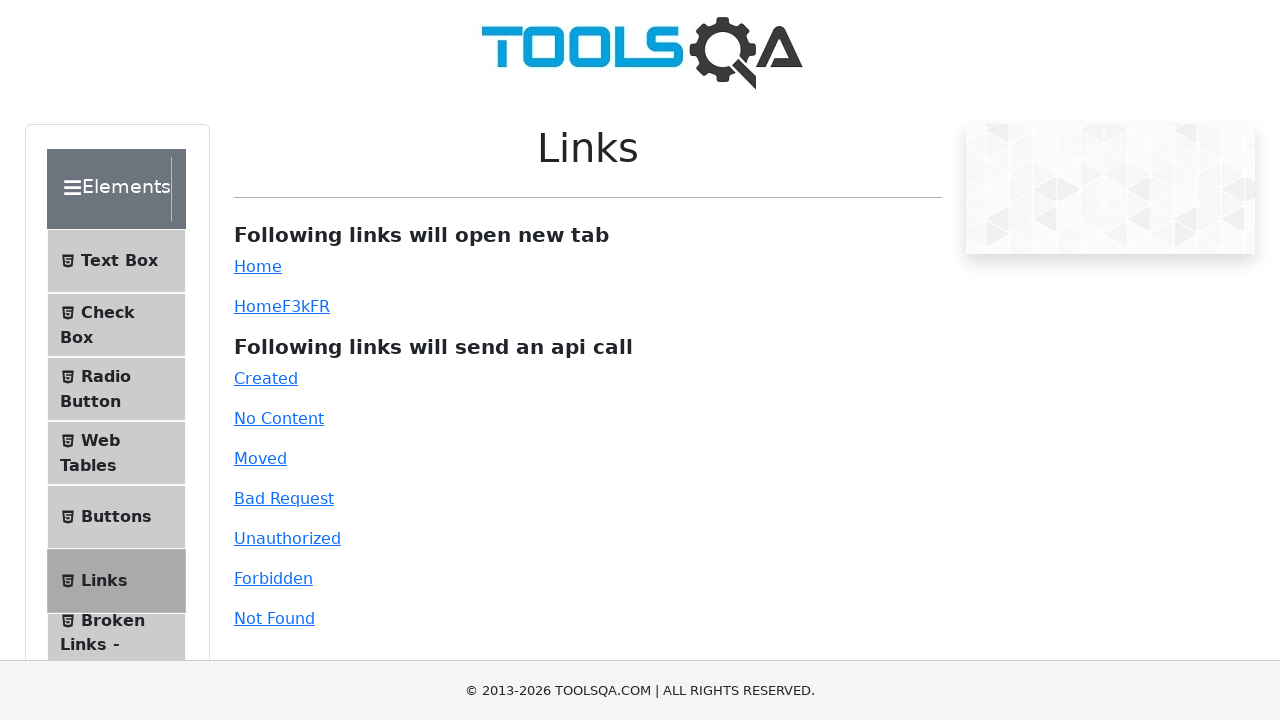

Extracted href attribute from link: /tool-tips
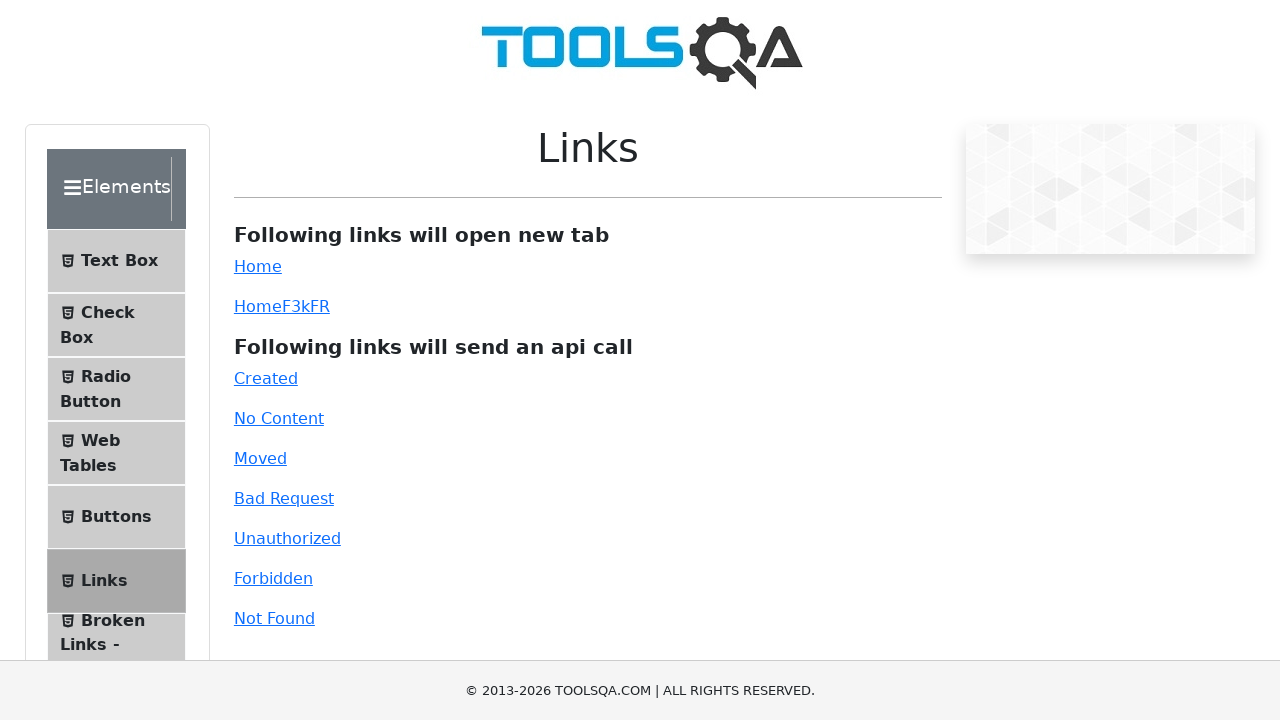

Extracted href attribute from link: /menu
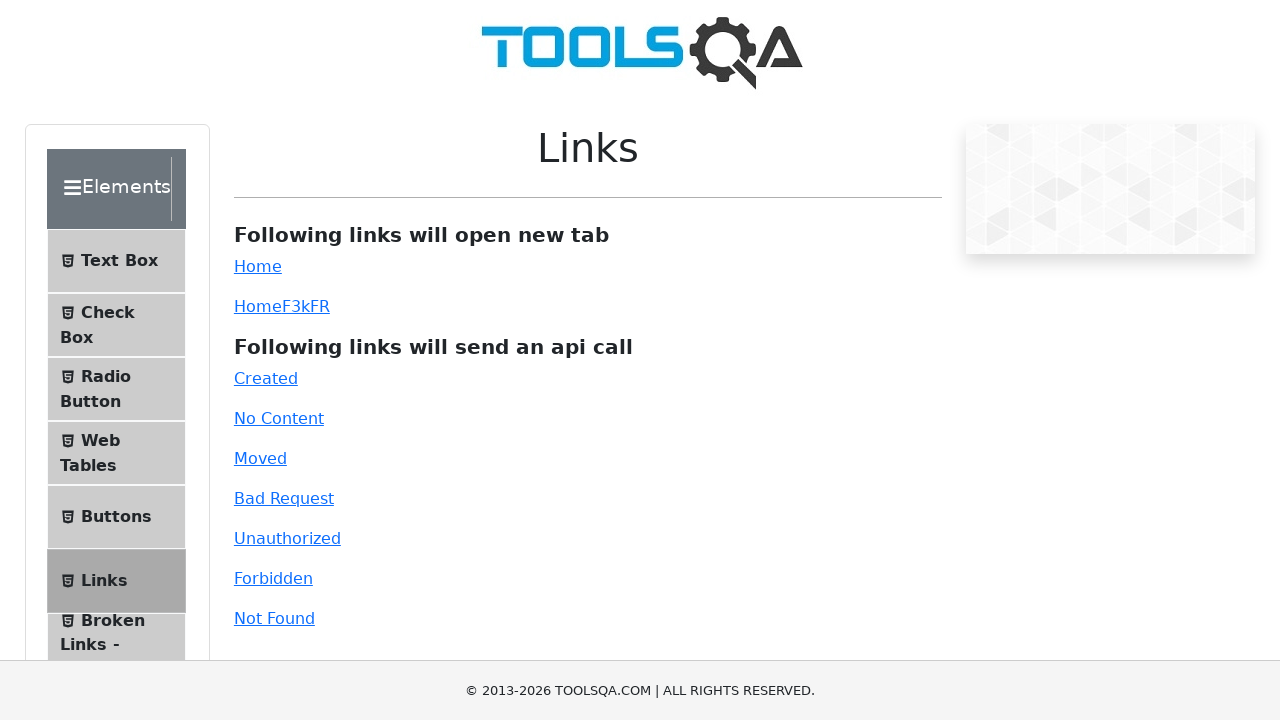

Extracted href attribute from link: /select-menu
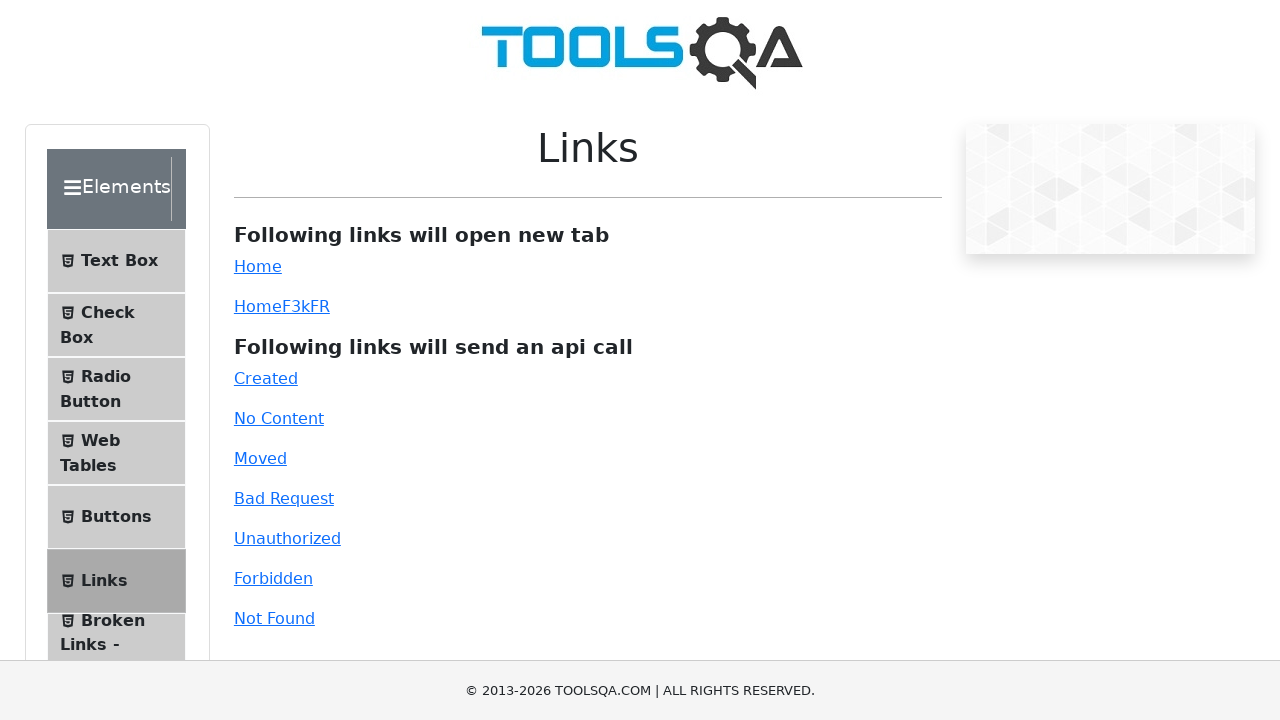

Extracted href attribute from link: /sortable
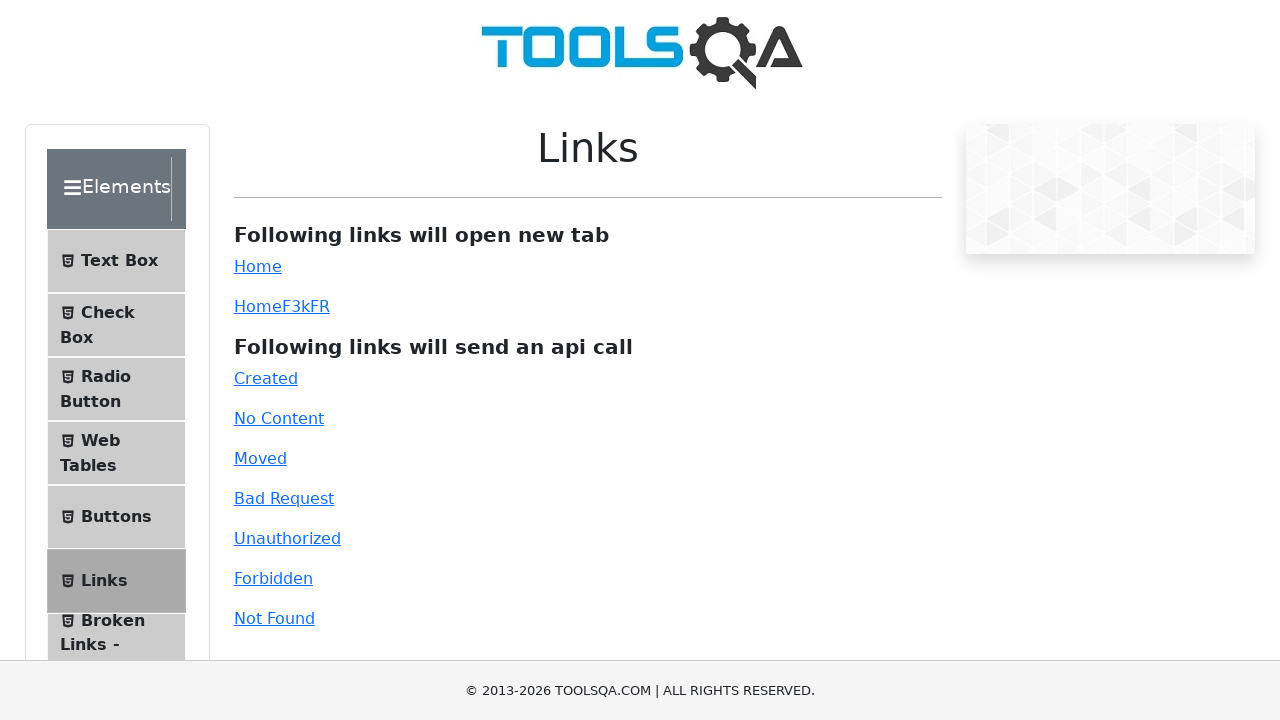

Extracted href attribute from link: /selectable
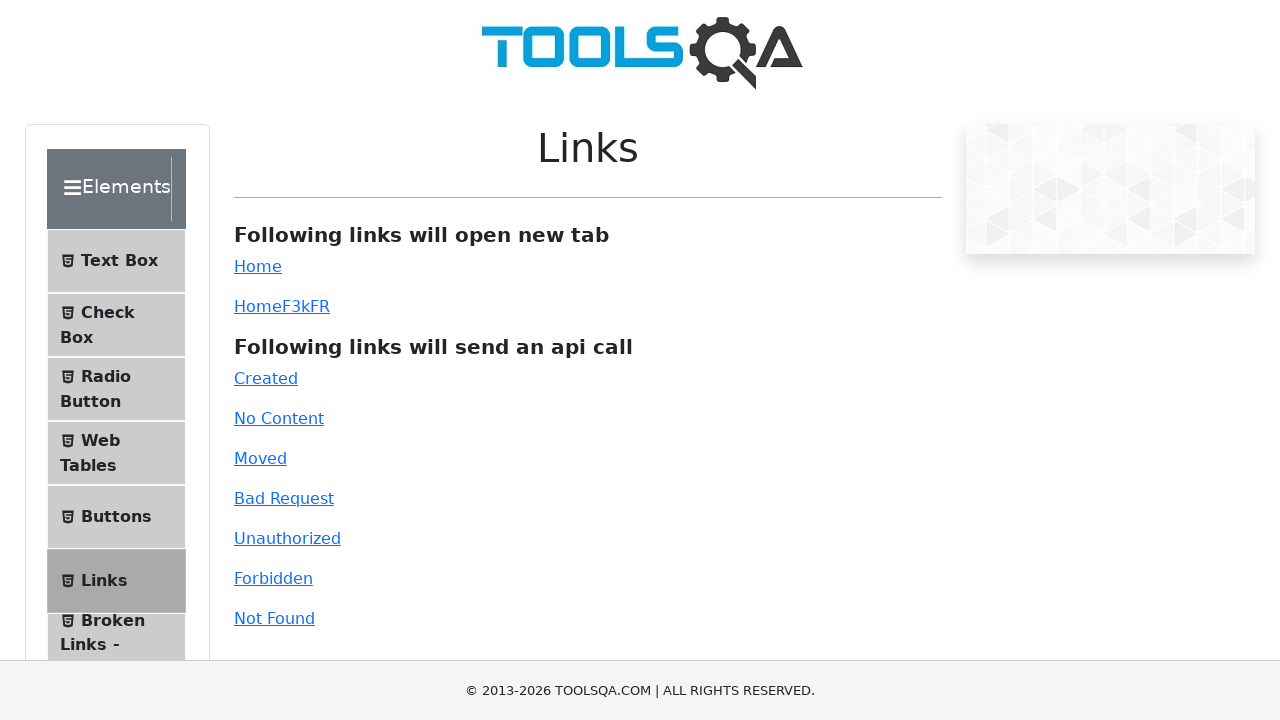

Extracted href attribute from link: /resizable
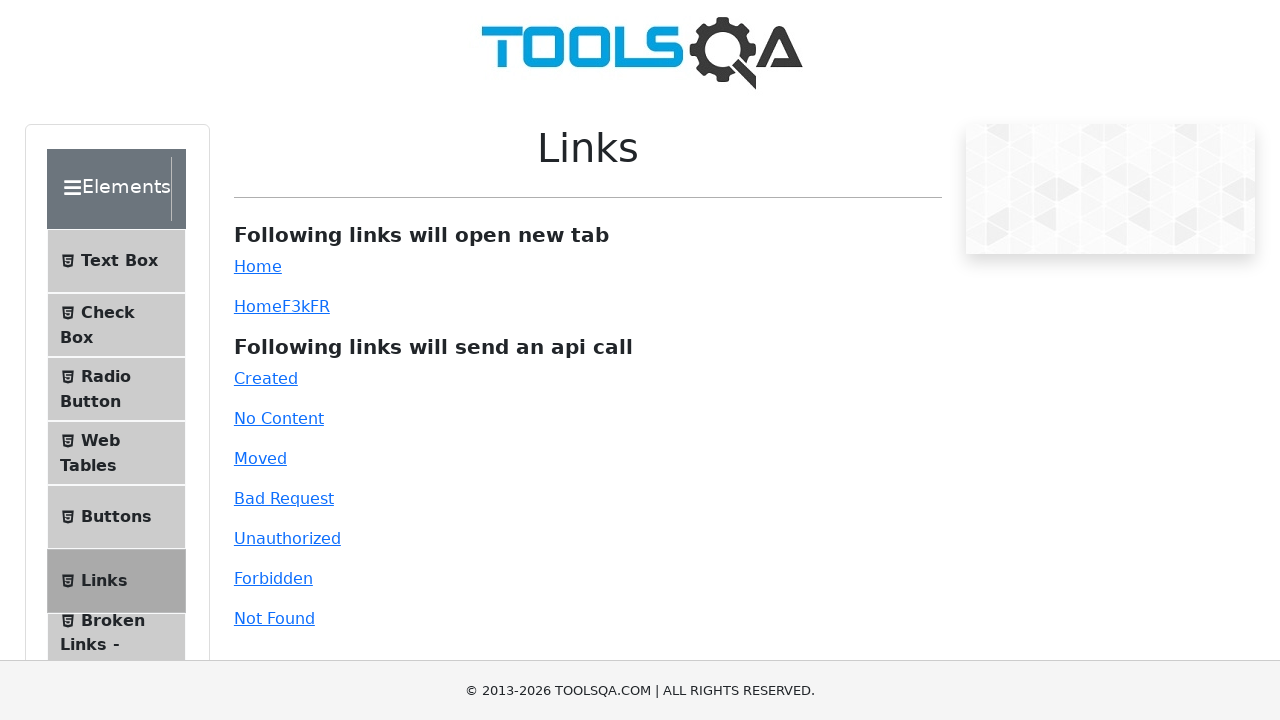

Extracted href attribute from link: /droppable
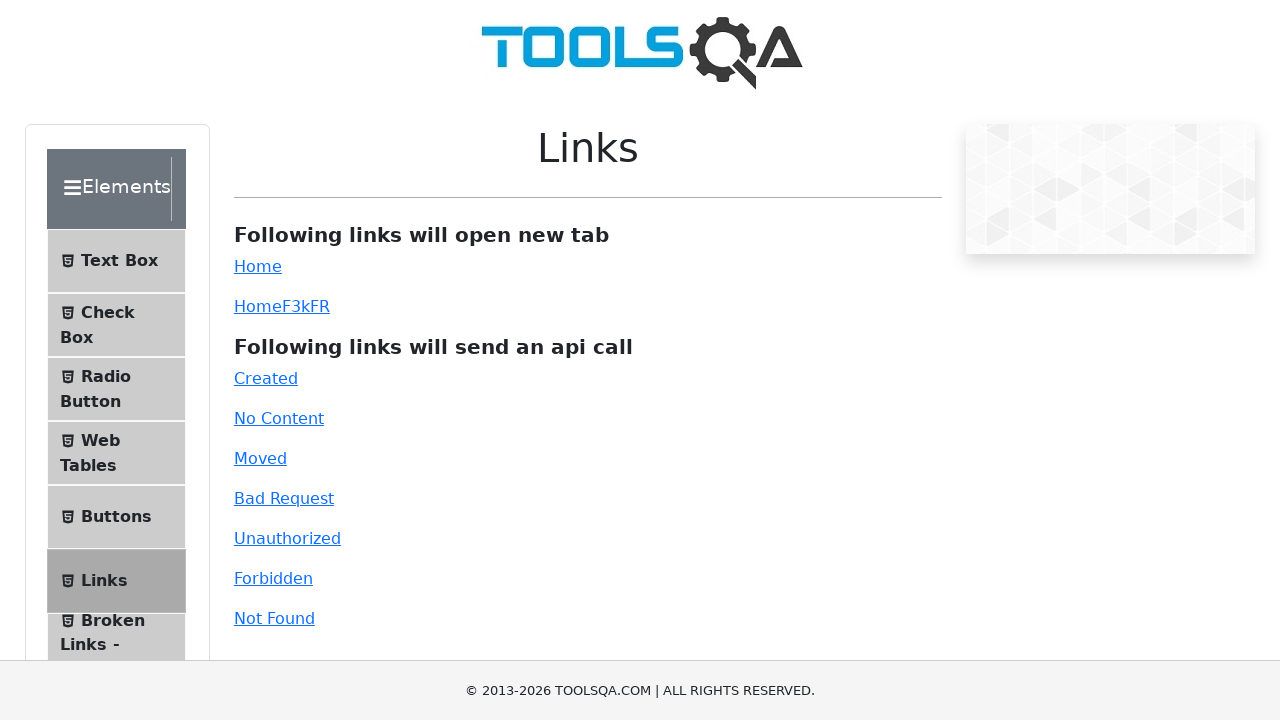

Extracted href attribute from link: /dragabble
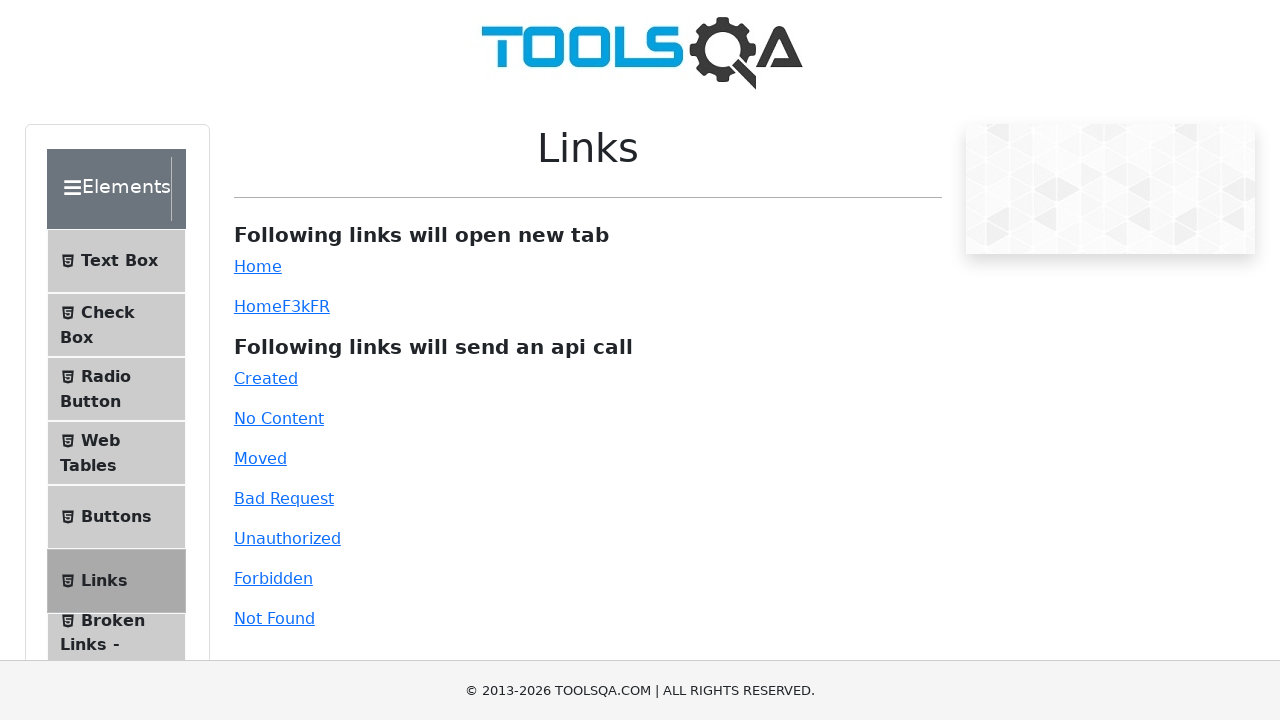

Extracted href attribute from link: /login
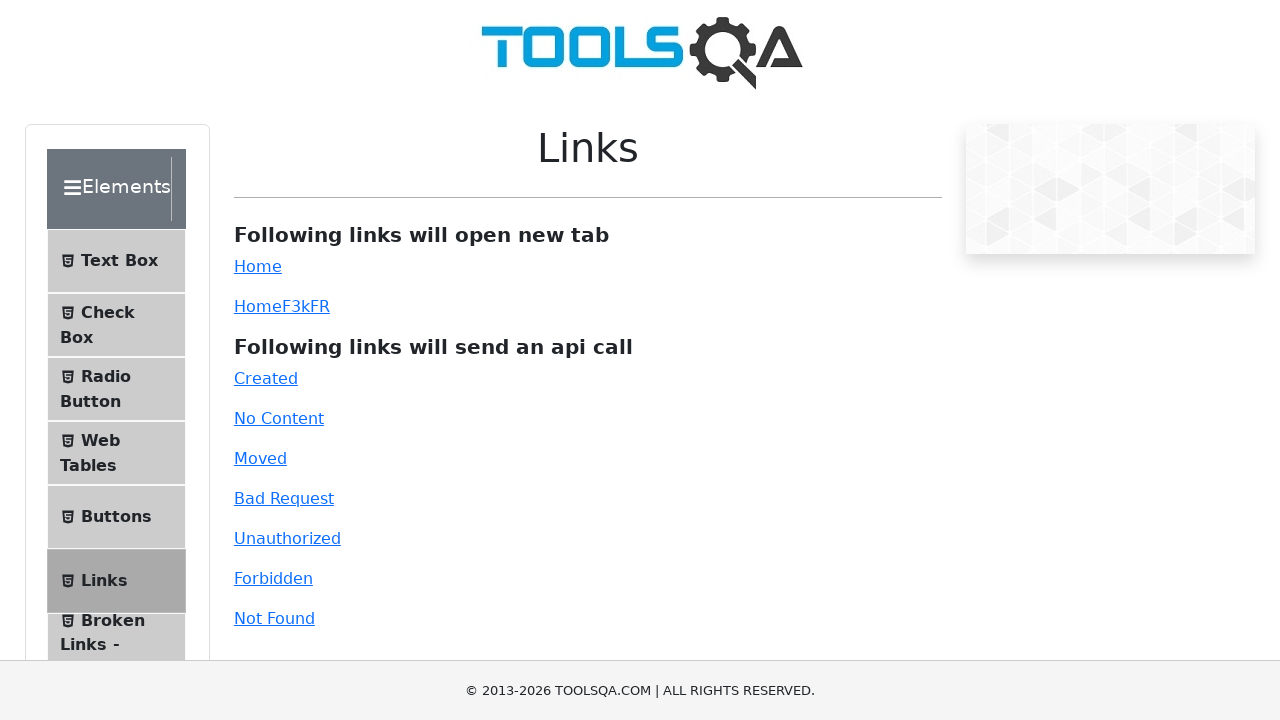

Extracted href attribute from link: /books
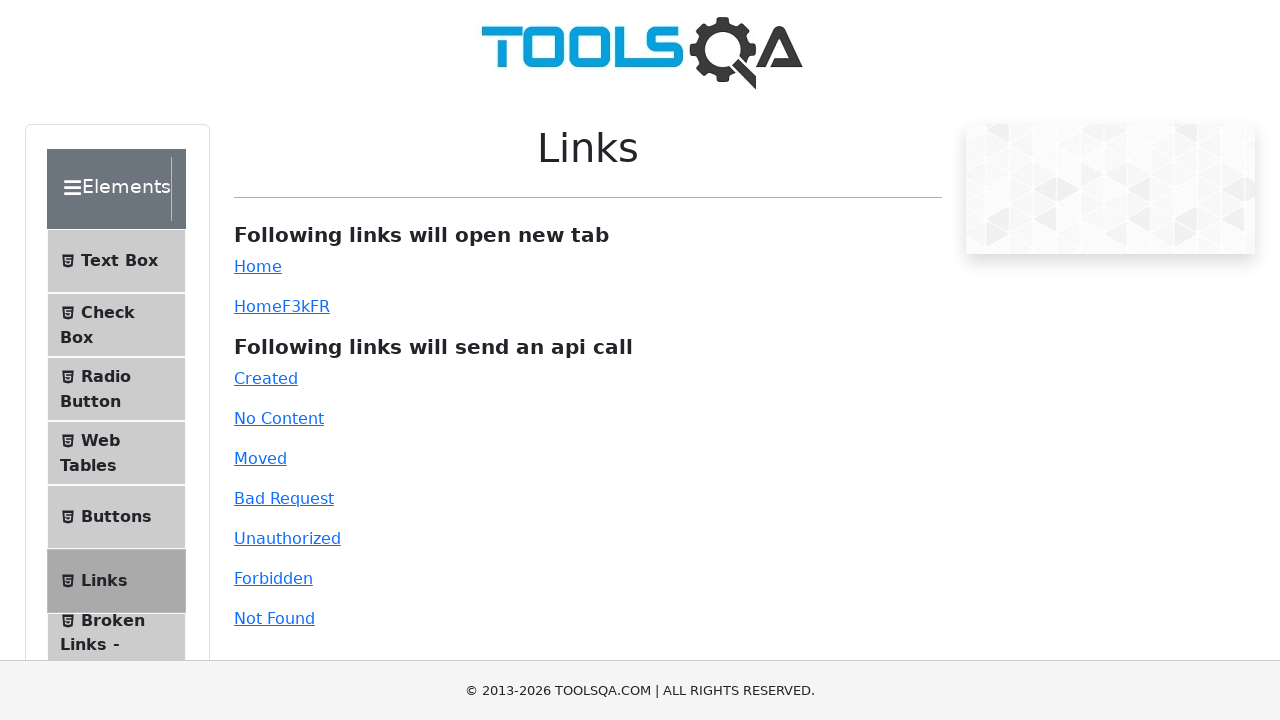

Extracted href attribute from link: /profile
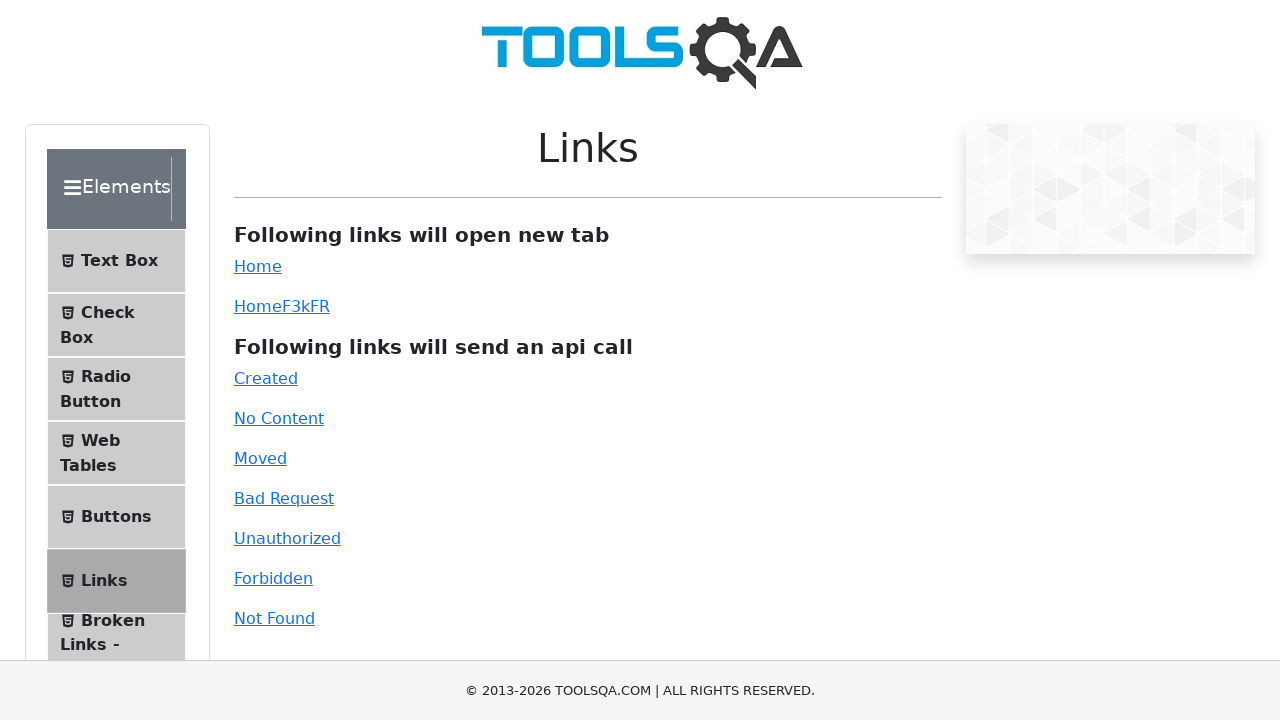

Extracted href attribute from link: /swagger
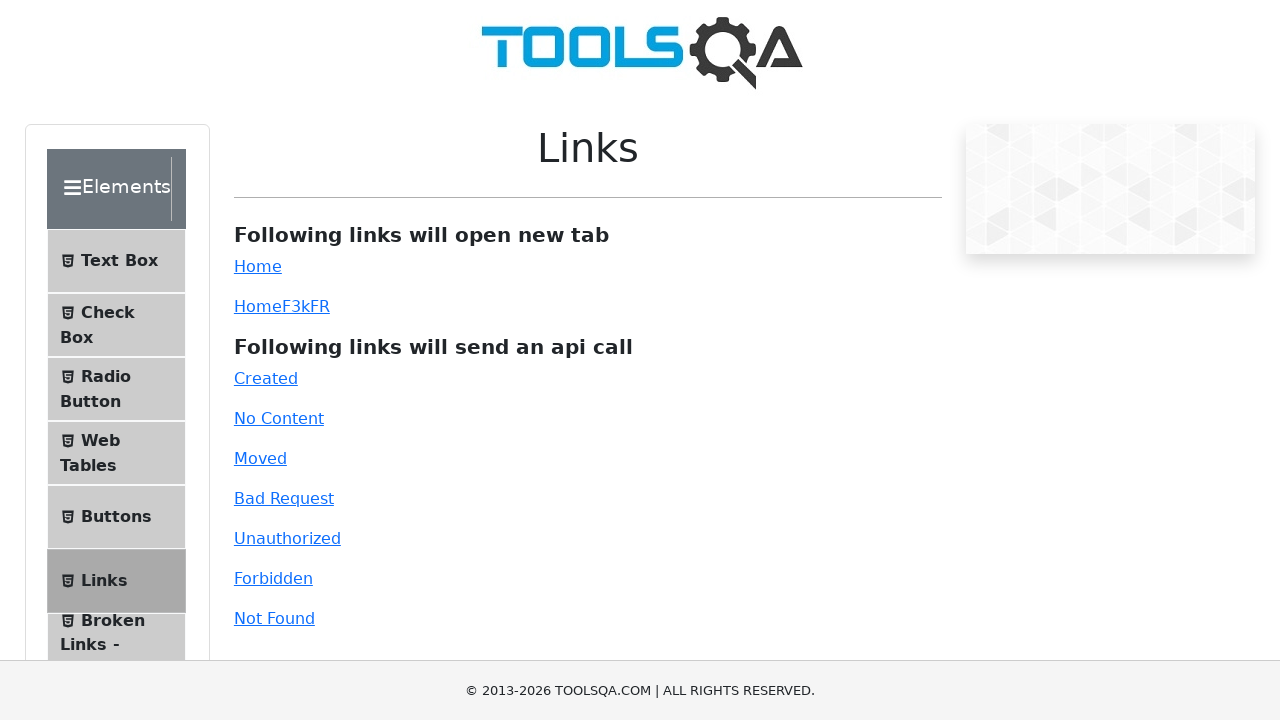

Extracted href attribute from link: https://demoqa.com
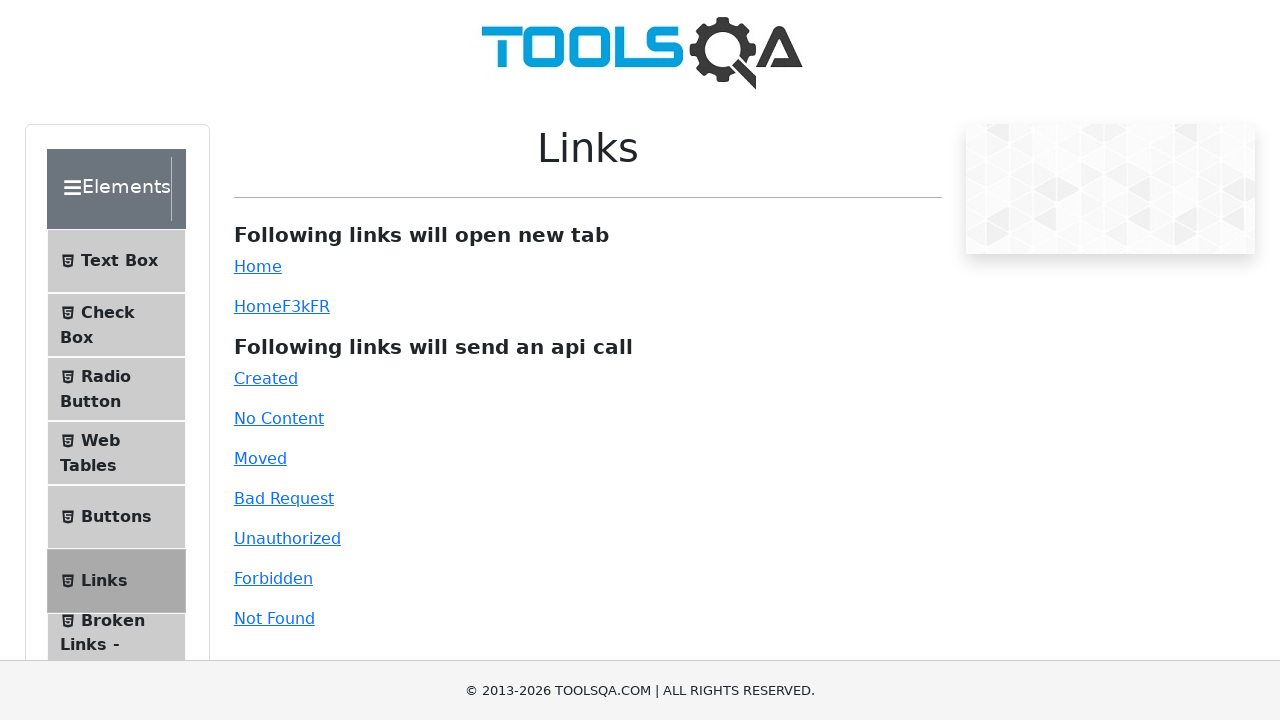

Extracted href attribute from link: https://demoqa.com
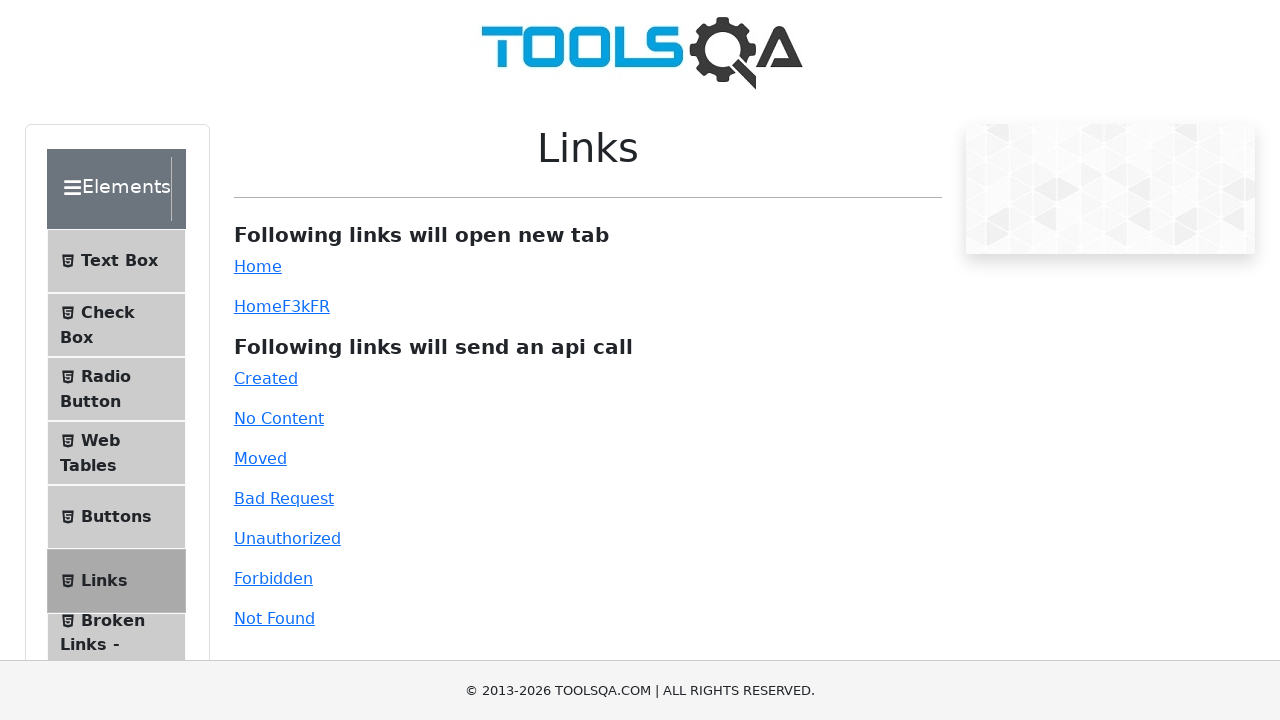

Extracted href attribute from link: javascript:throw new Error('React has blocked a javascript: URL as a security precaution.')
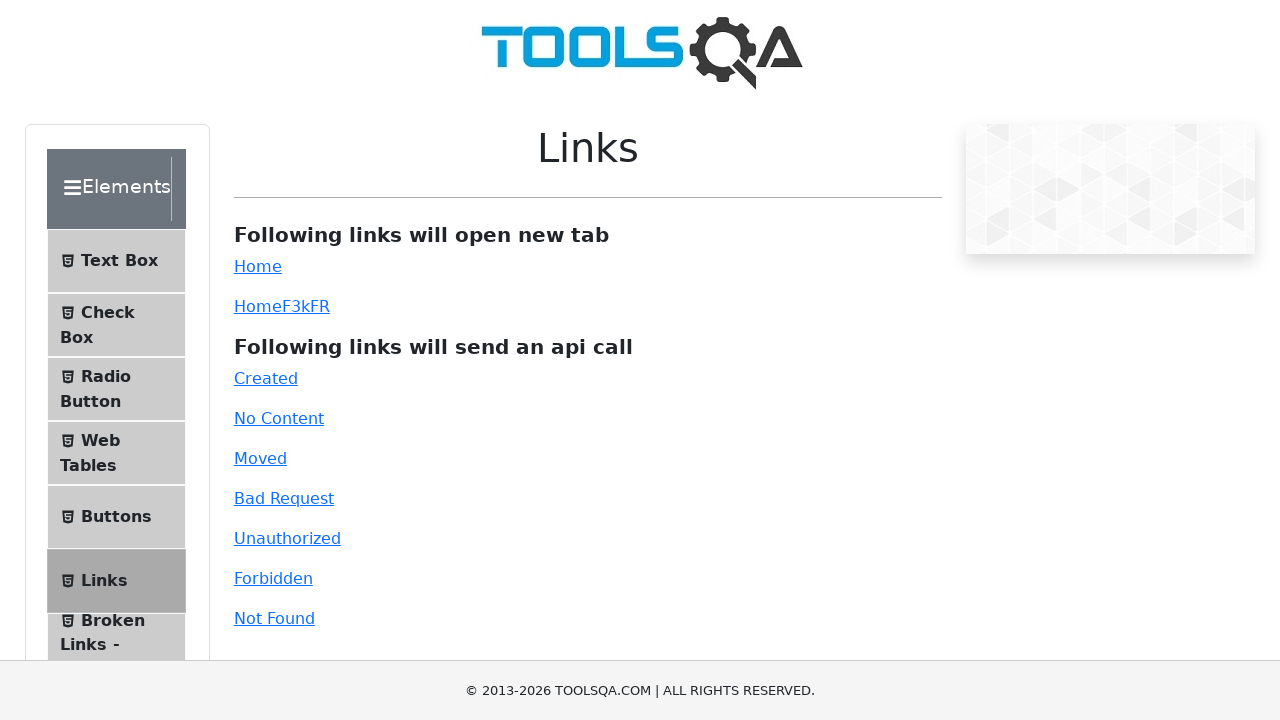

Extracted href attribute from link: javascript:throw new Error('React has blocked a javascript: URL as a security precaution.')
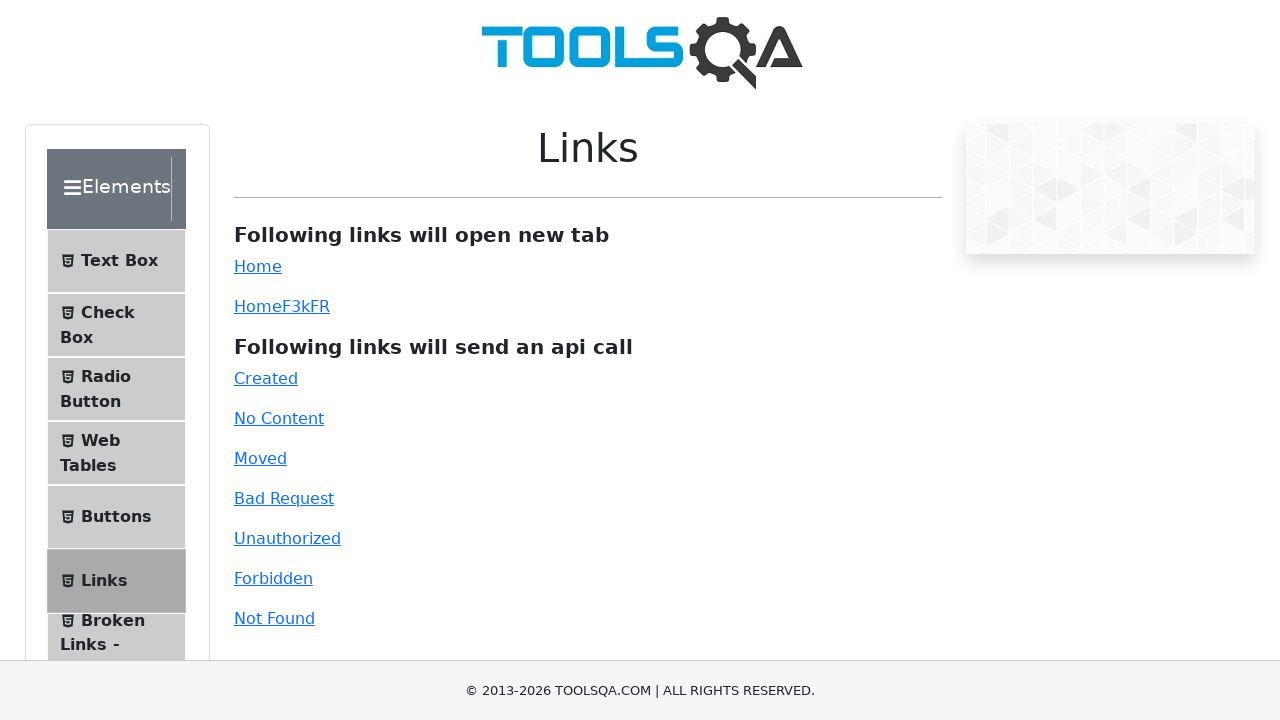

Extracted href attribute from link: javascript:throw new Error('React has blocked a javascript: URL as a security precaution.')
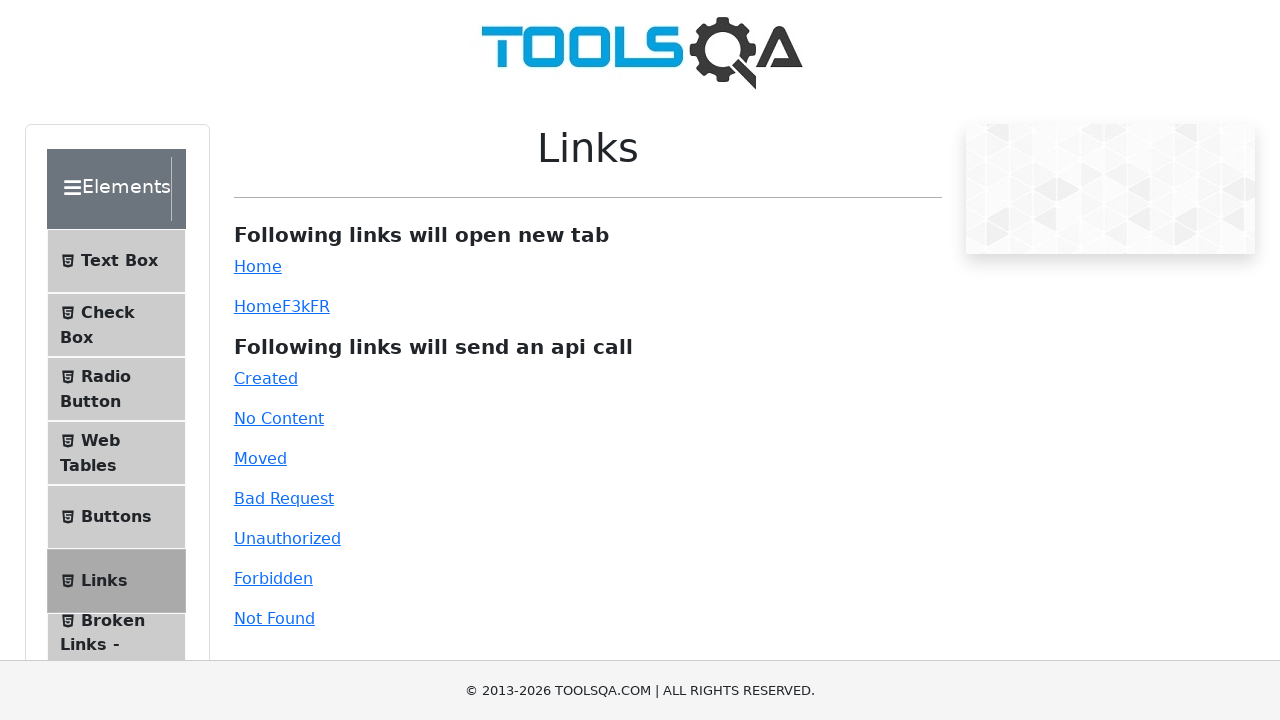

Extracted href attribute from link: javascript:throw new Error('React has blocked a javascript: URL as a security precaution.')
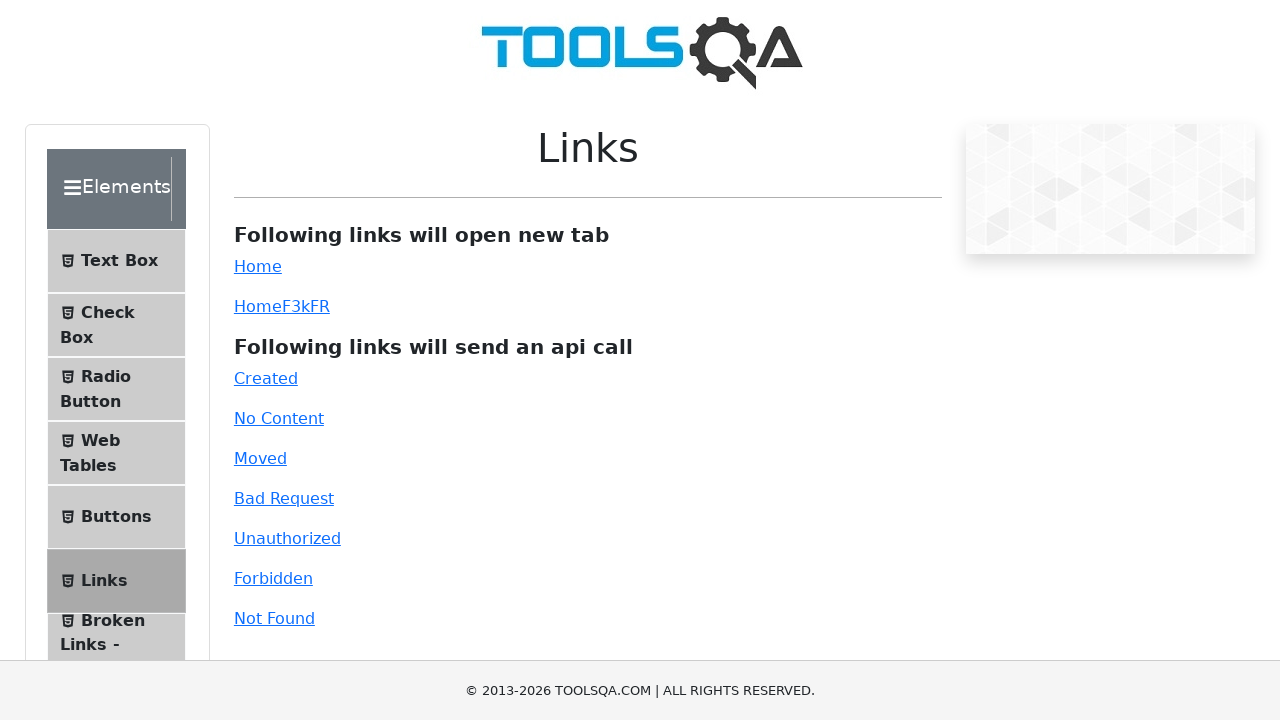

Extracted href attribute from link: javascript:throw new Error('React has blocked a javascript: URL as a security precaution.')
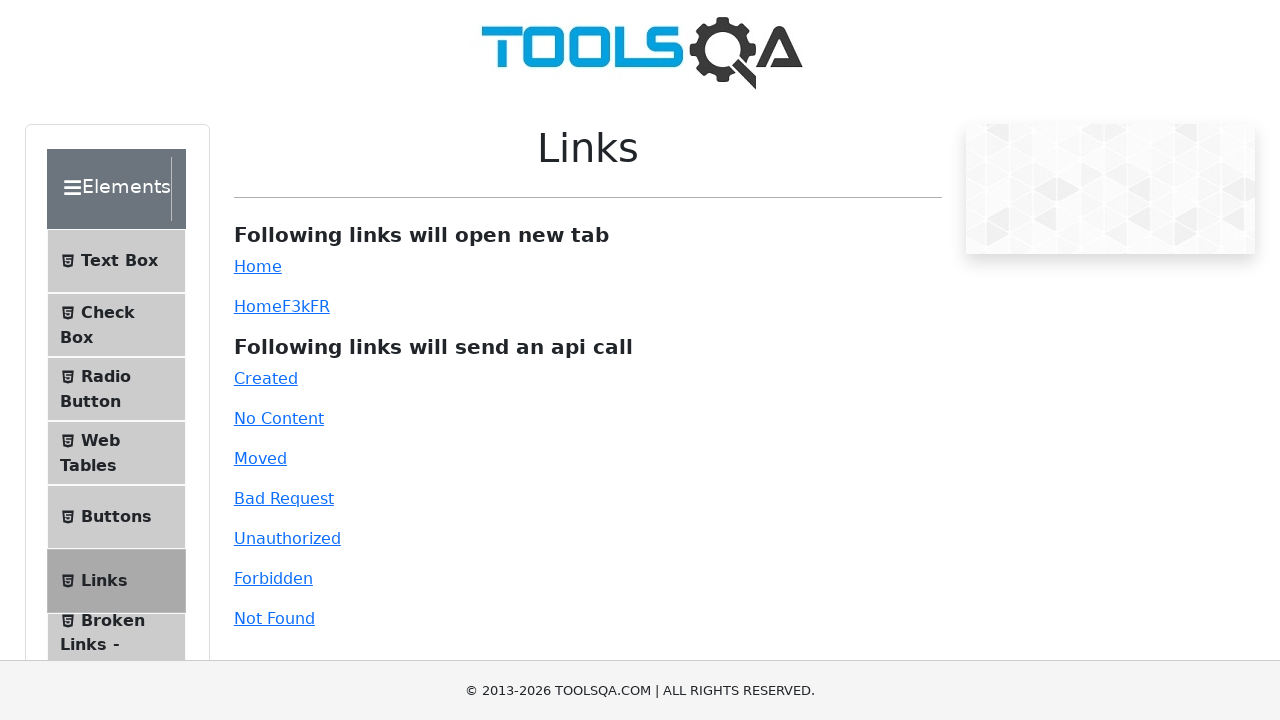

Extracted href attribute from link: javascript:throw new Error('React has blocked a javascript: URL as a security precaution.')
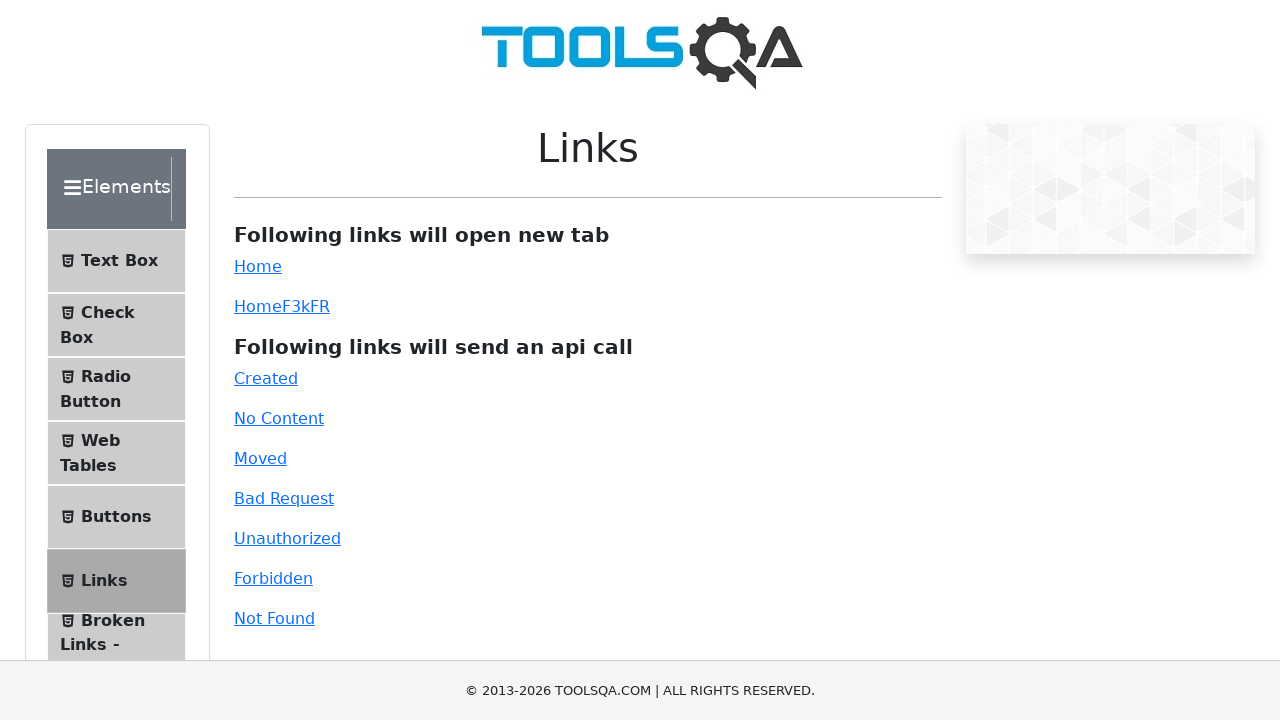

Extracted href attribute from link: javascript:throw new Error('React has blocked a javascript: URL as a security precaution.')
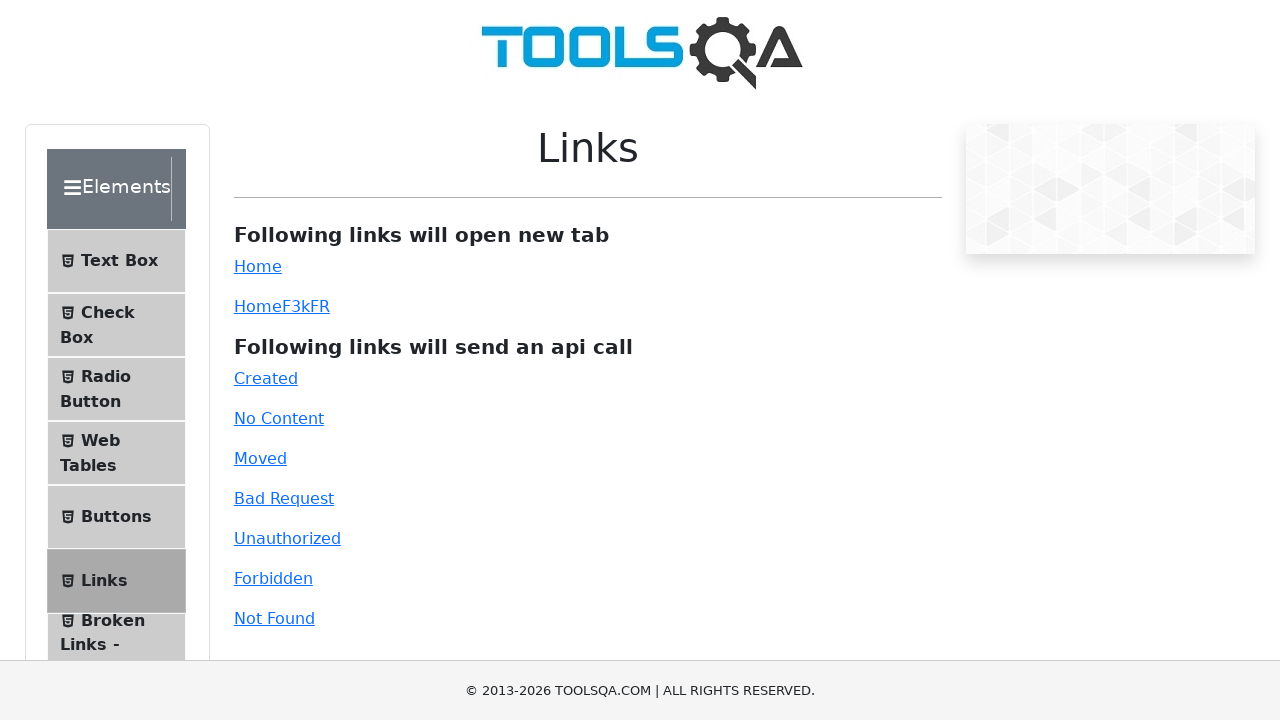

Navigated to Checkbox page (https://demoqa.com/checkbox)
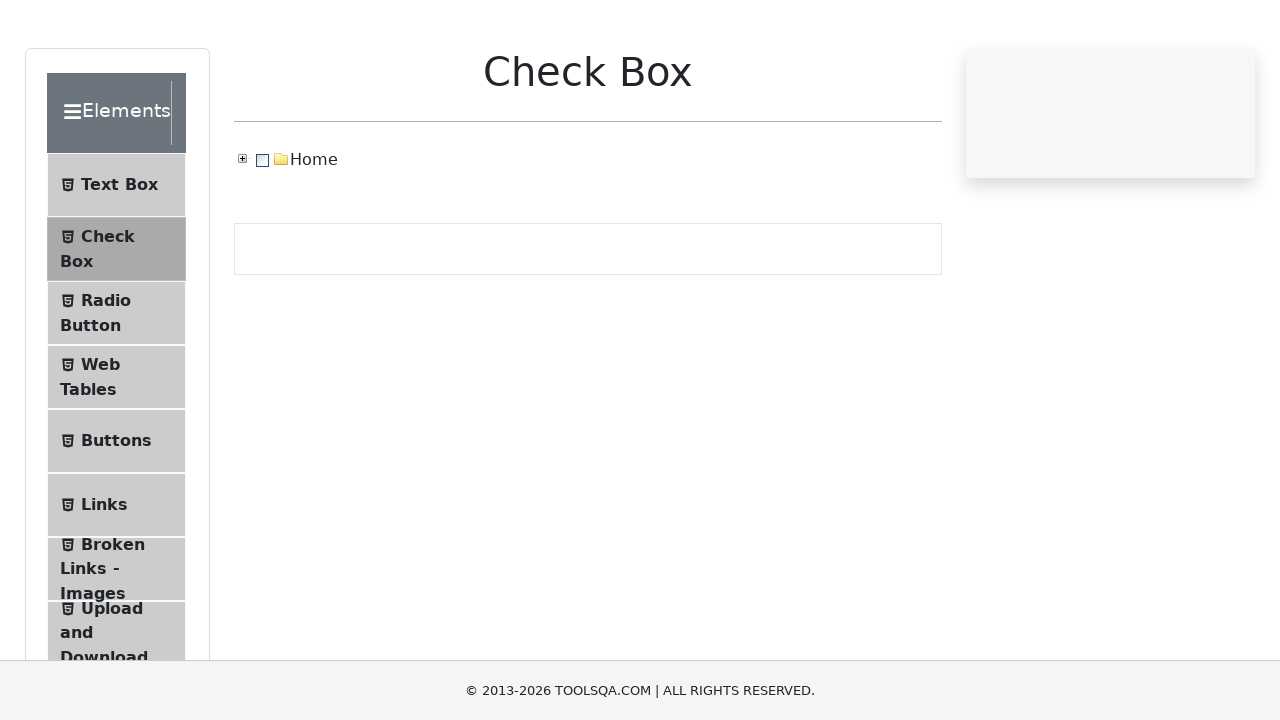

Located unchecked checkbox elements
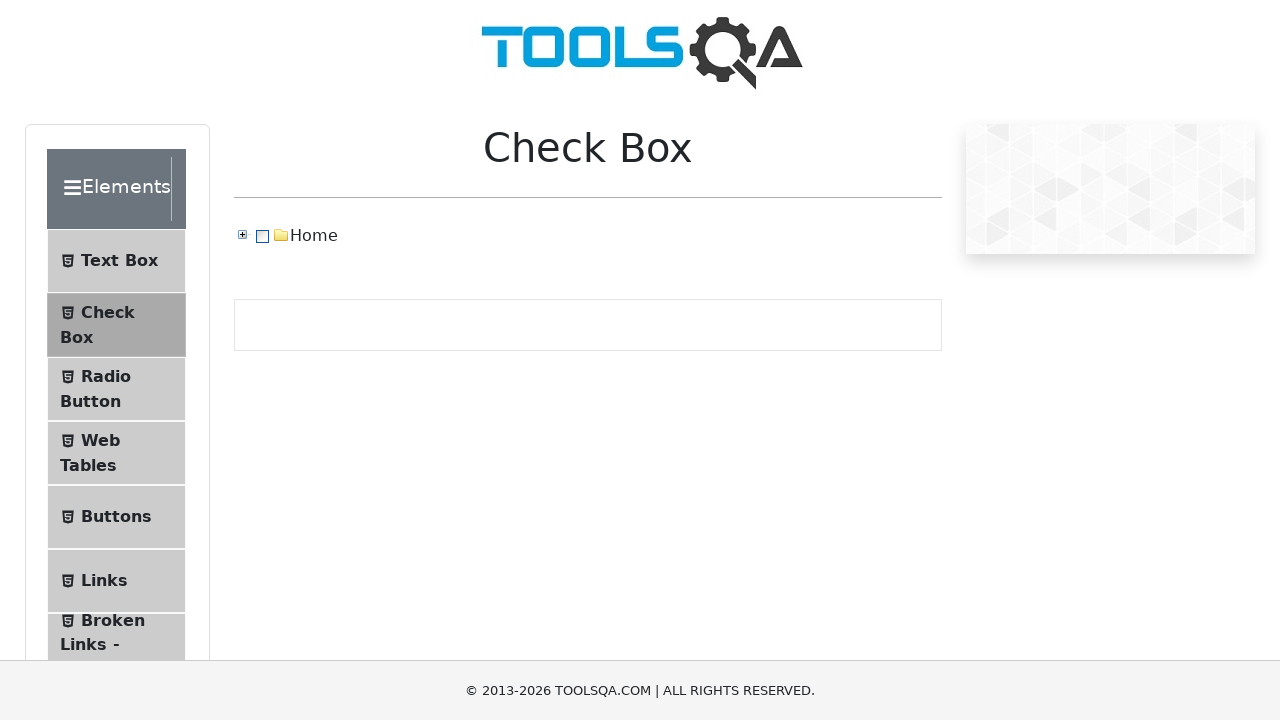

Located checked checkbox elements
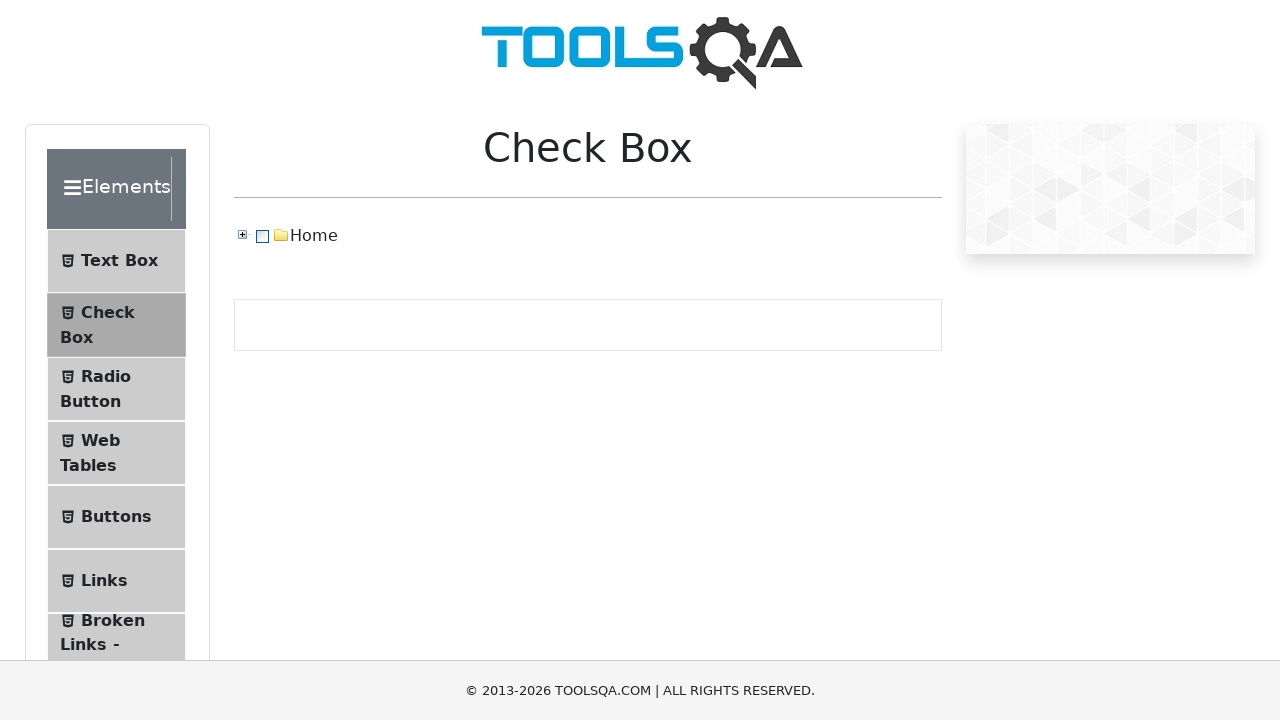

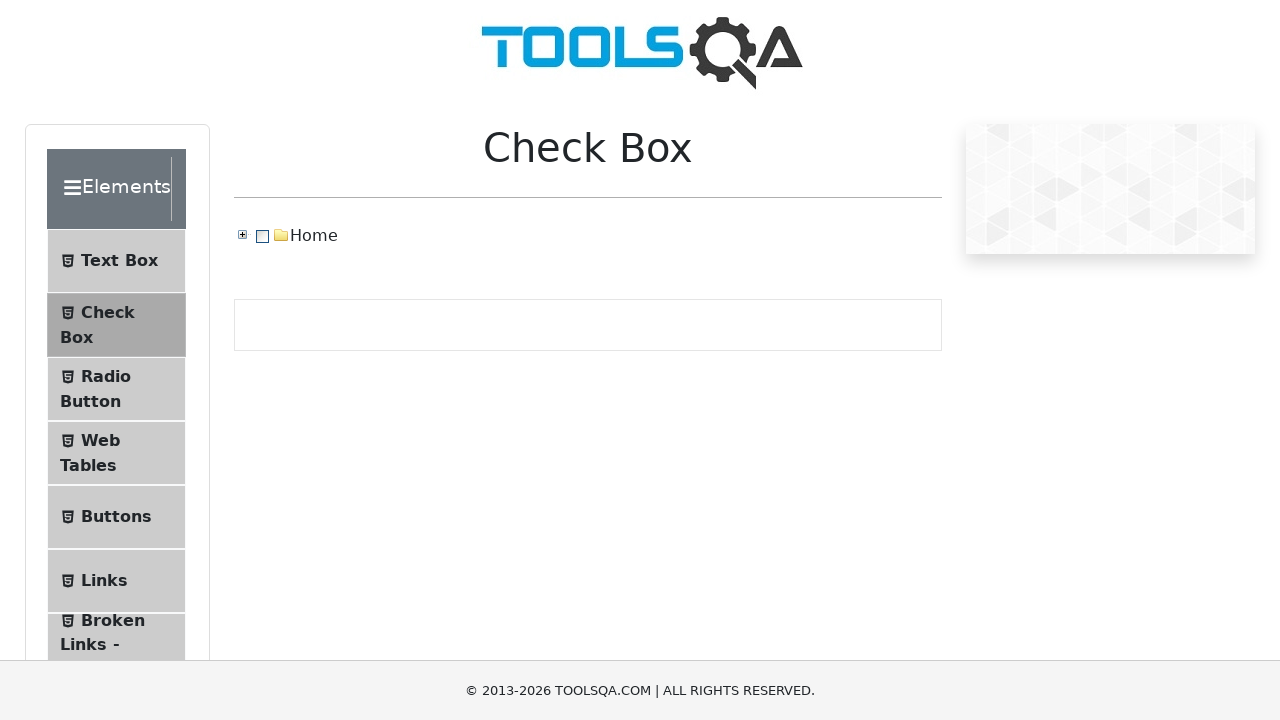